Tests infinite scroll functionality by scrolling down 750 pixels 10 times, then scrolling back up 750 pixels 10 times using JavaScript execution.

Starting URL: https://practice.cydeo.com/infinite_scroll

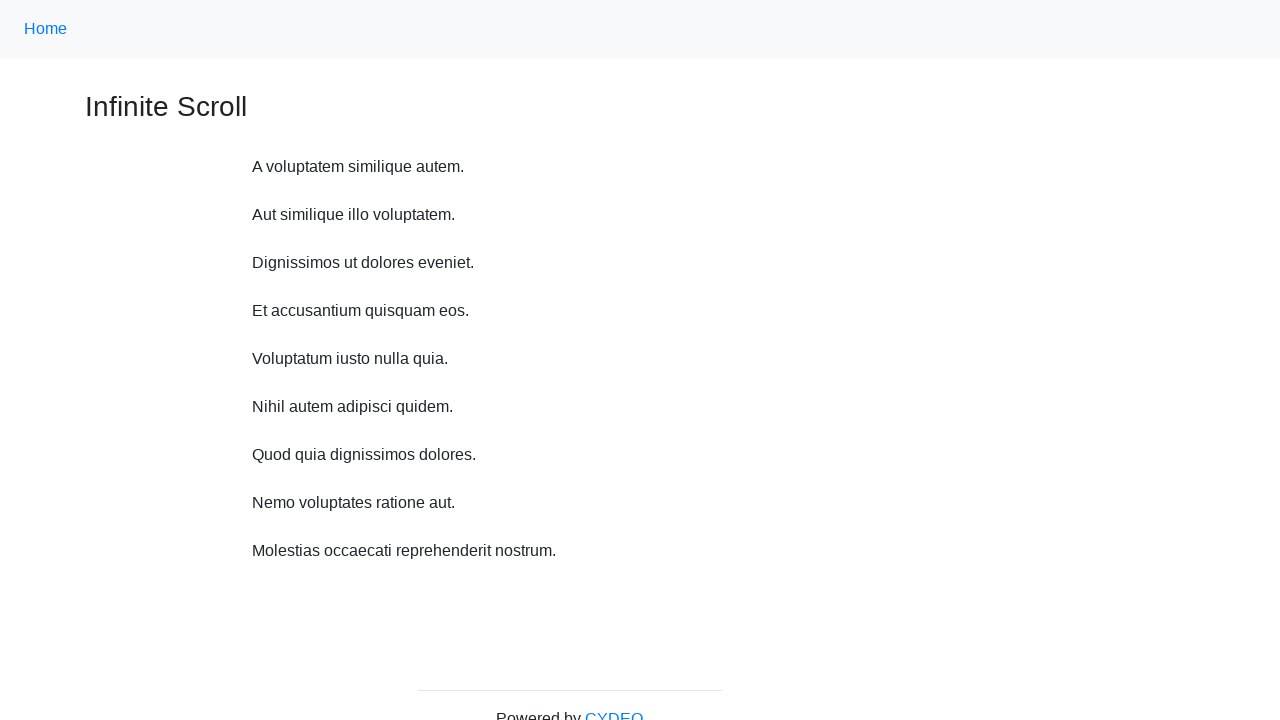

Scrolled down 750 pixels (iteration 1/10)
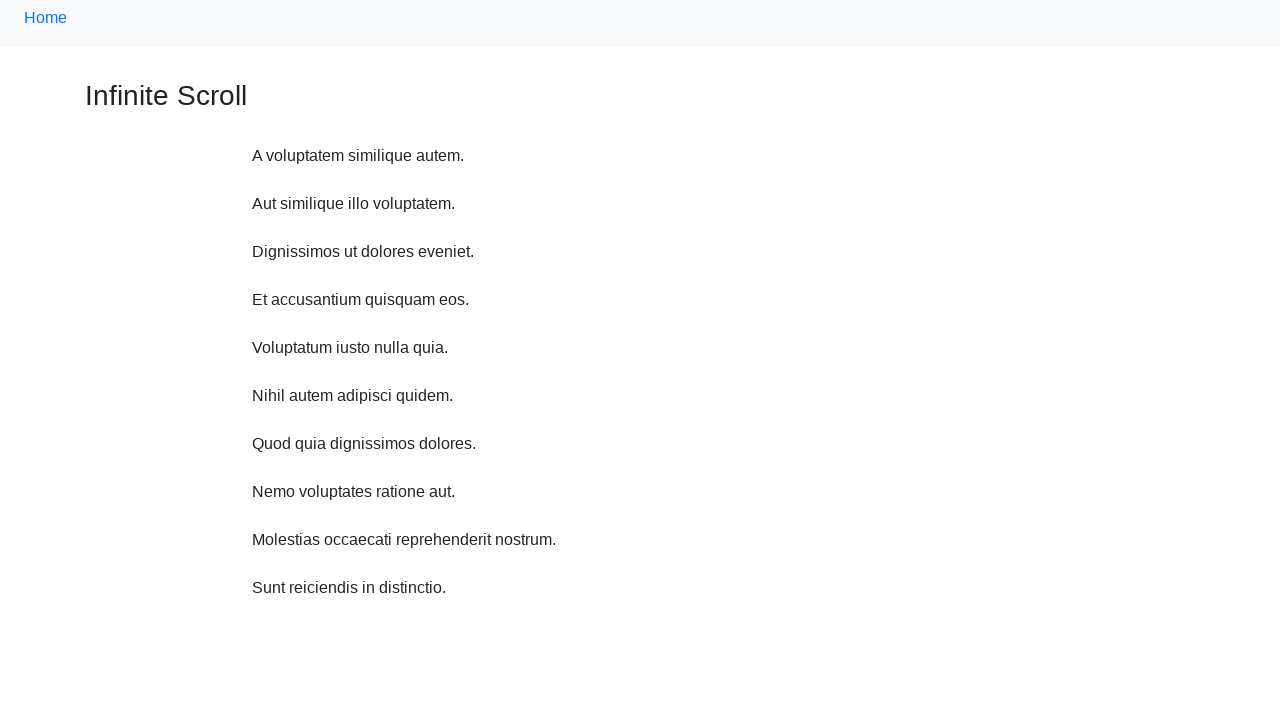

Waited 300ms for content to load after scroll down (iteration 1/10)
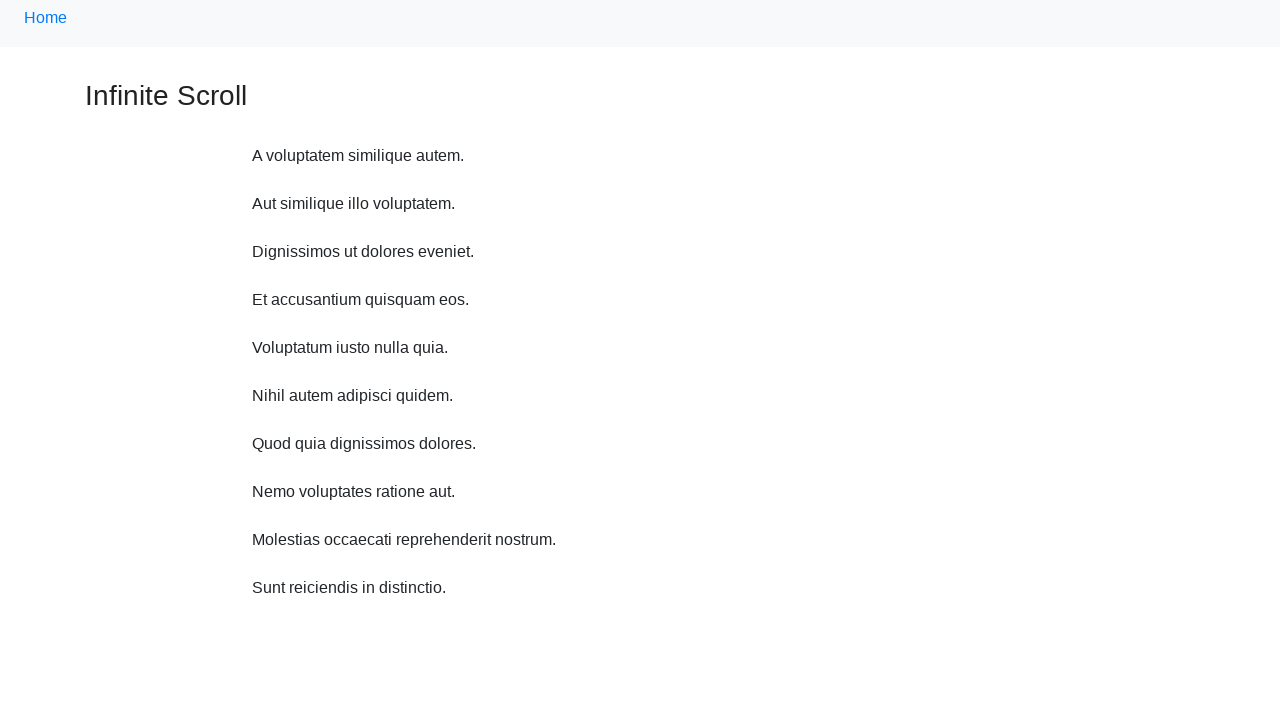

Scrolled down 750 pixels (iteration 2/10)
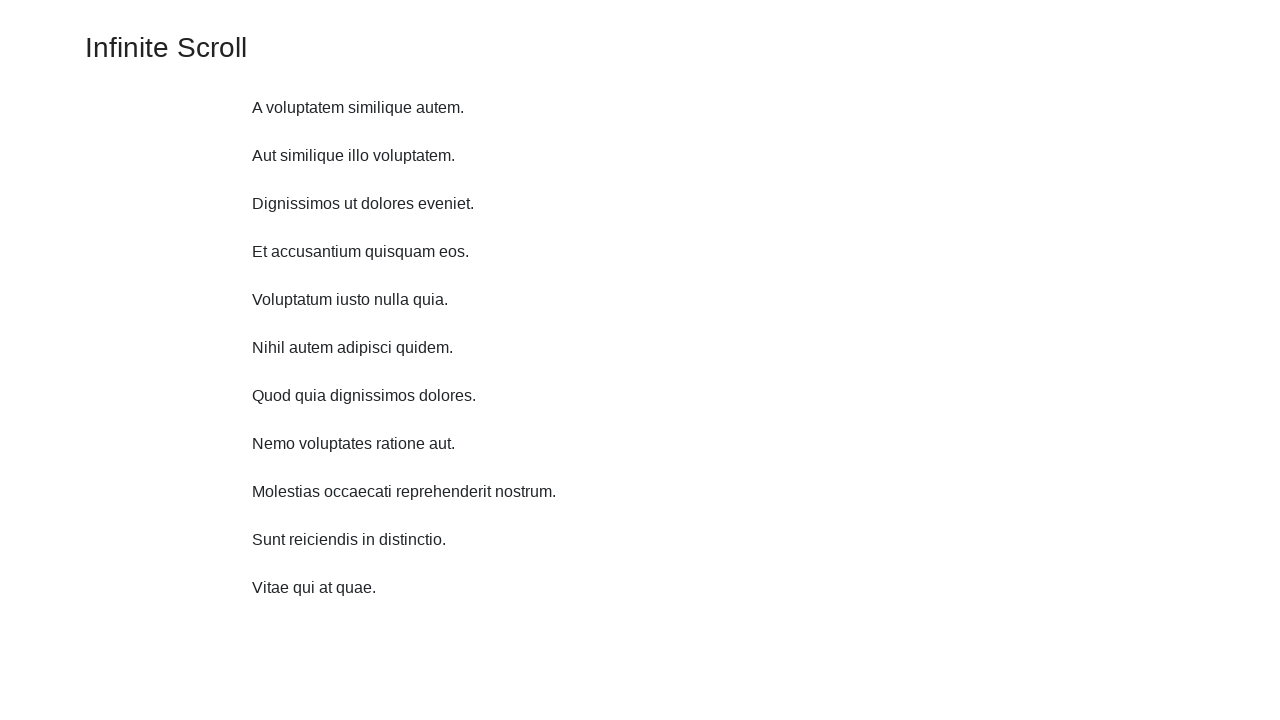

Waited 300ms for content to load after scroll down (iteration 2/10)
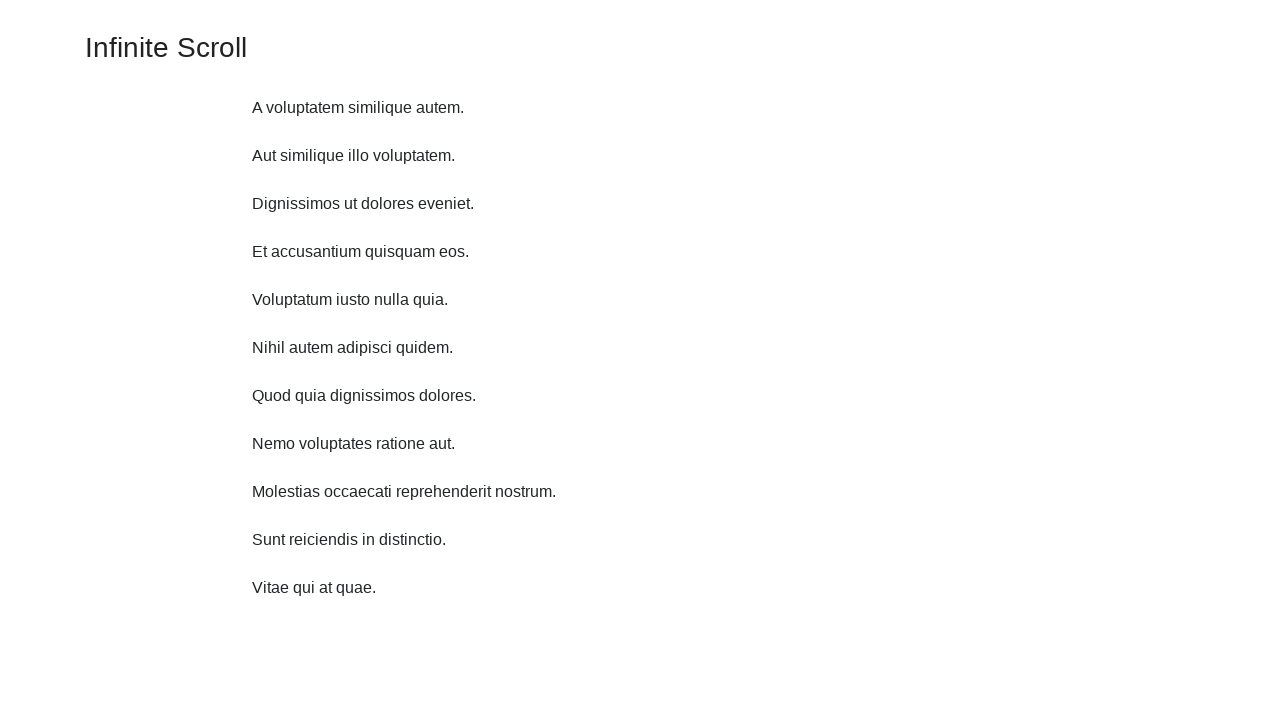

Scrolled down 750 pixels (iteration 3/10)
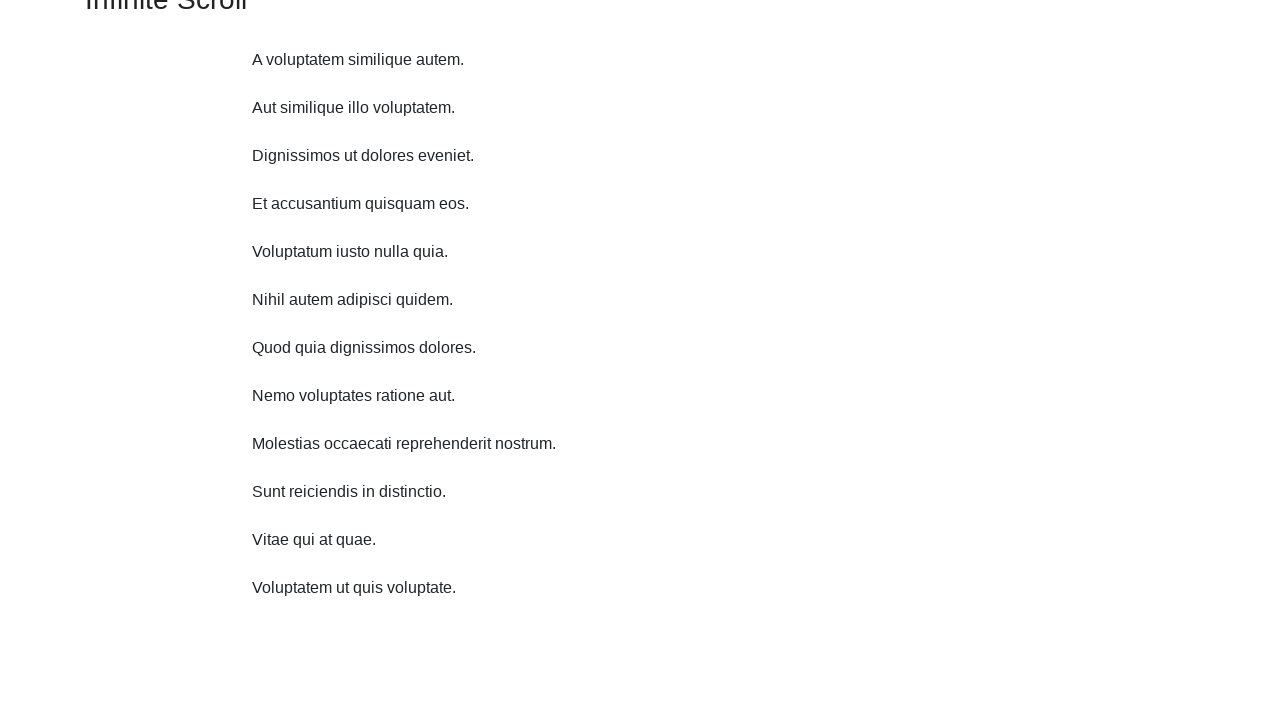

Waited 300ms for content to load after scroll down (iteration 3/10)
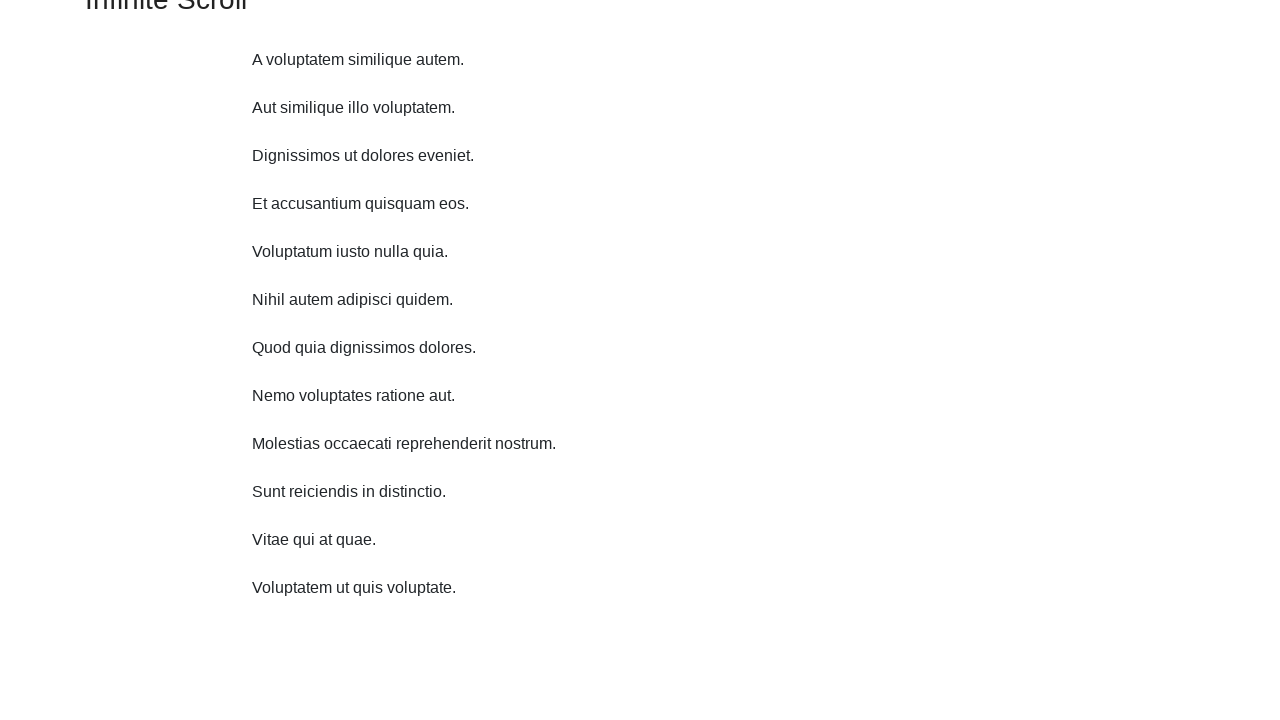

Scrolled down 750 pixels (iteration 4/10)
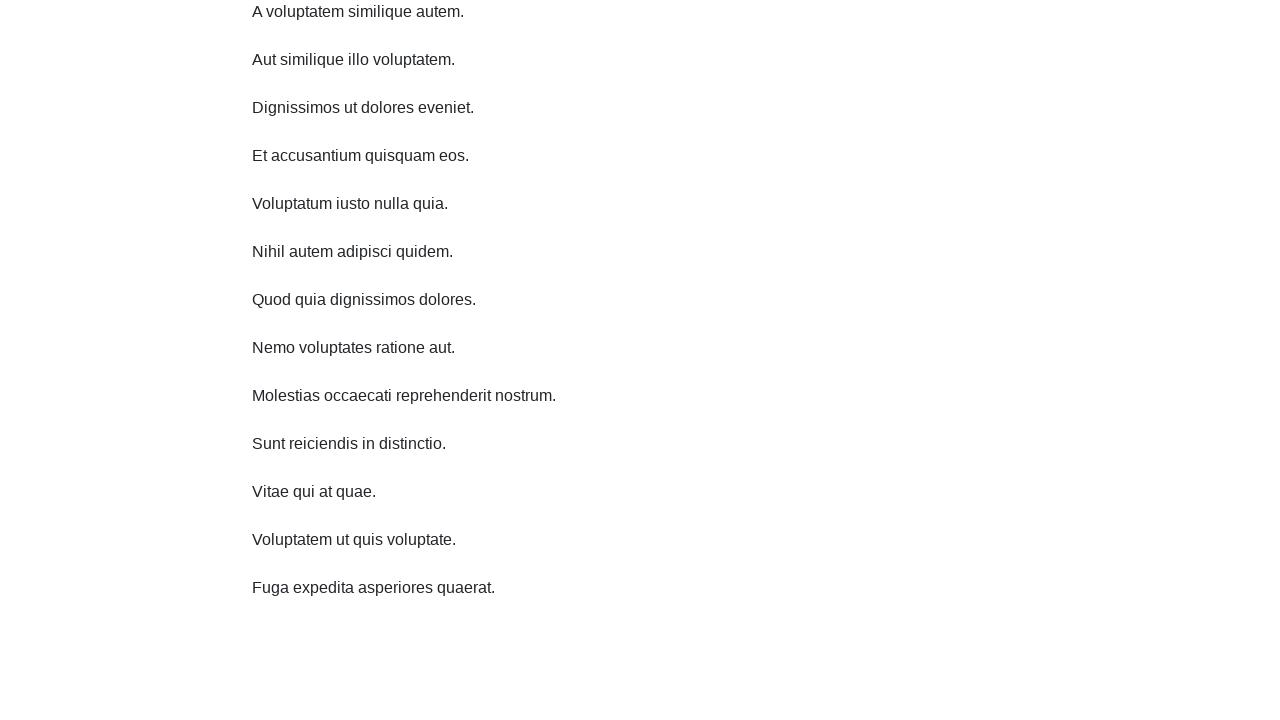

Waited 300ms for content to load after scroll down (iteration 4/10)
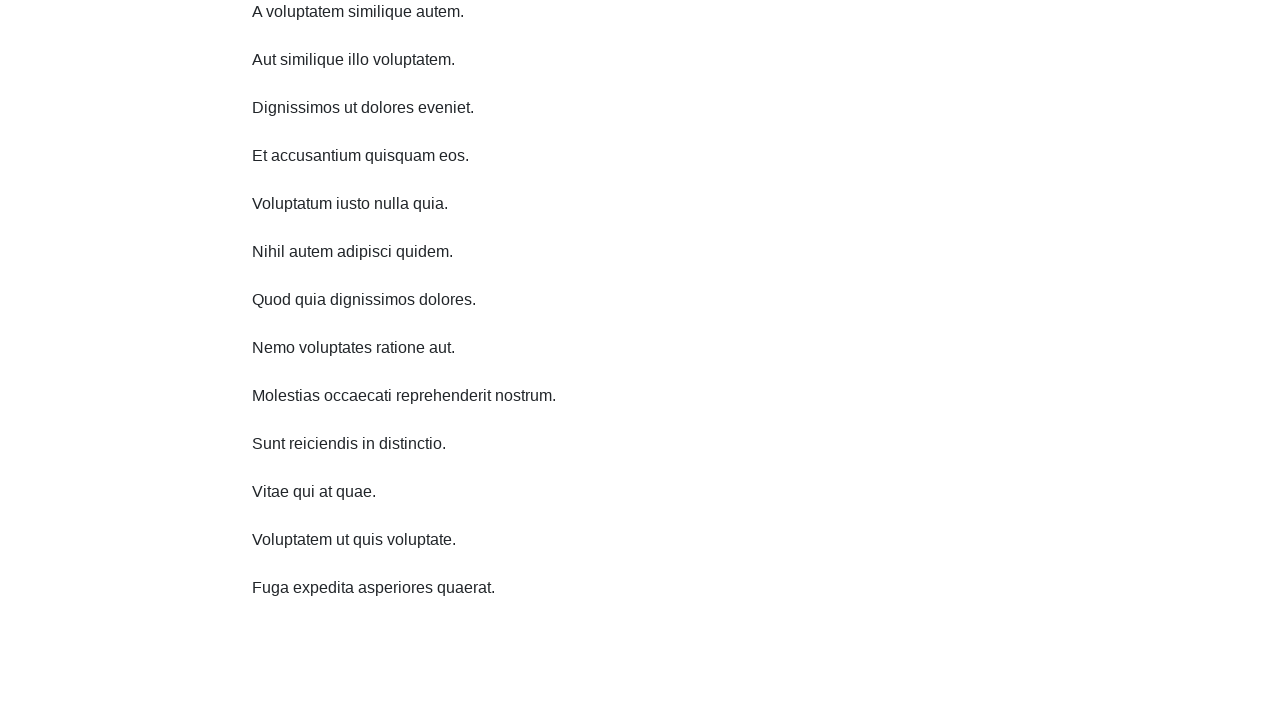

Scrolled down 750 pixels (iteration 5/10)
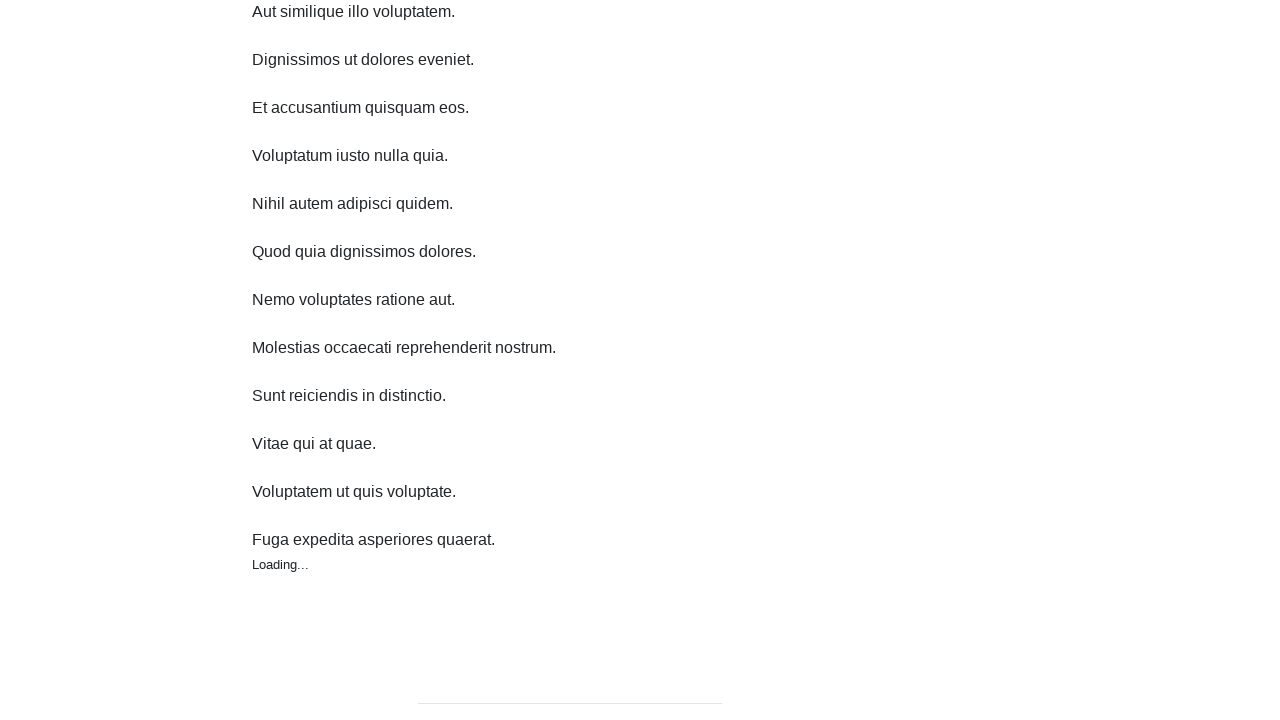

Waited 300ms for content to load after scroll down (iteration 5/10)
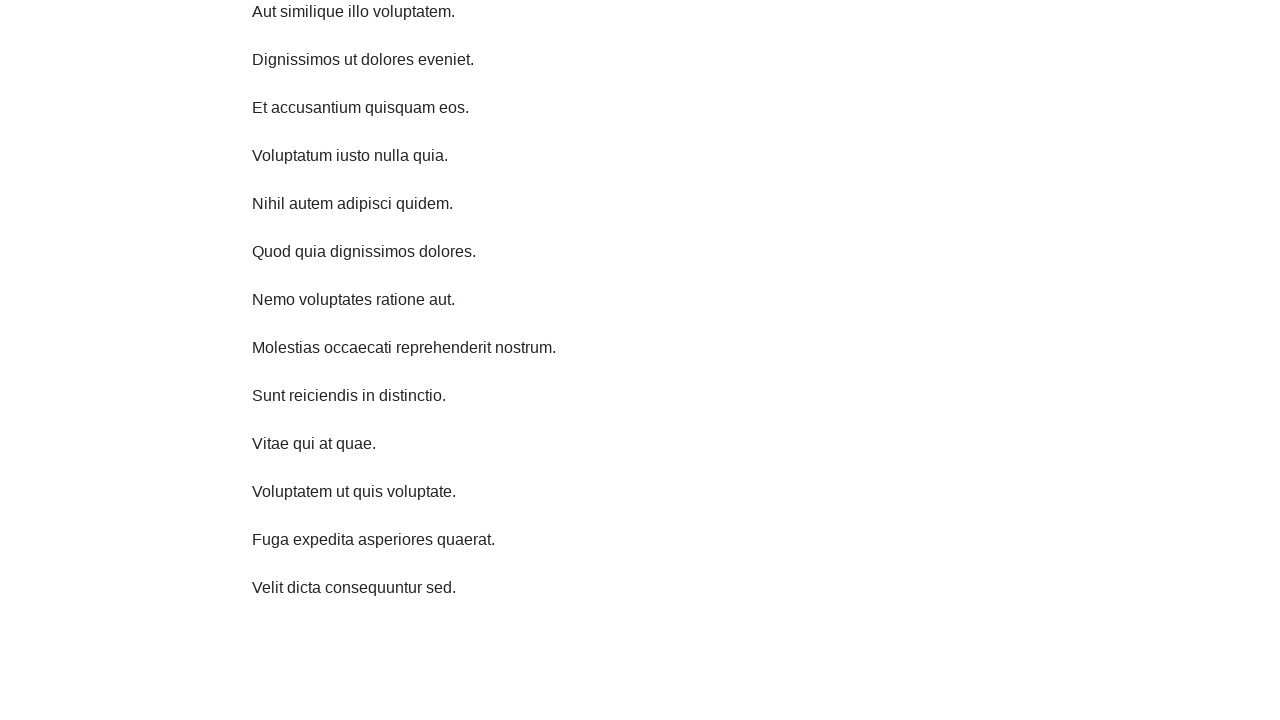

Scrolled down 750 pixels (iteration 6/10)
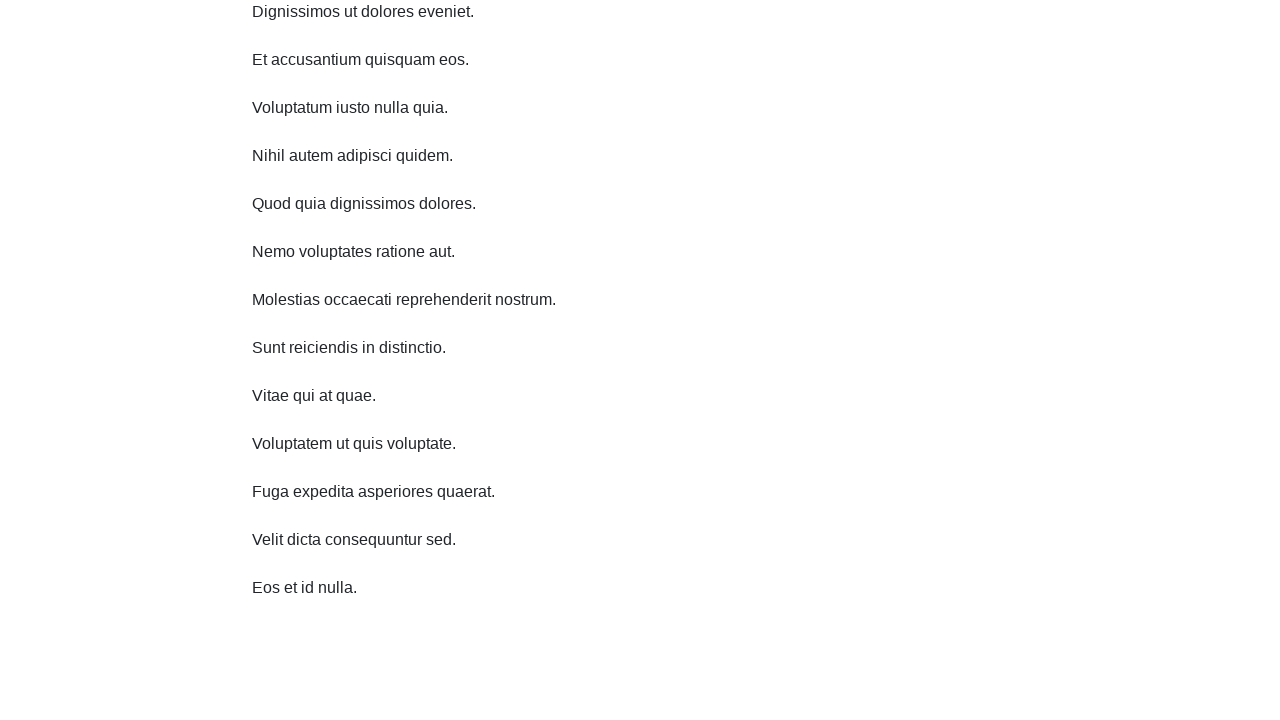

Waited 300ms for content to load after scroll down (iteration 6/10)
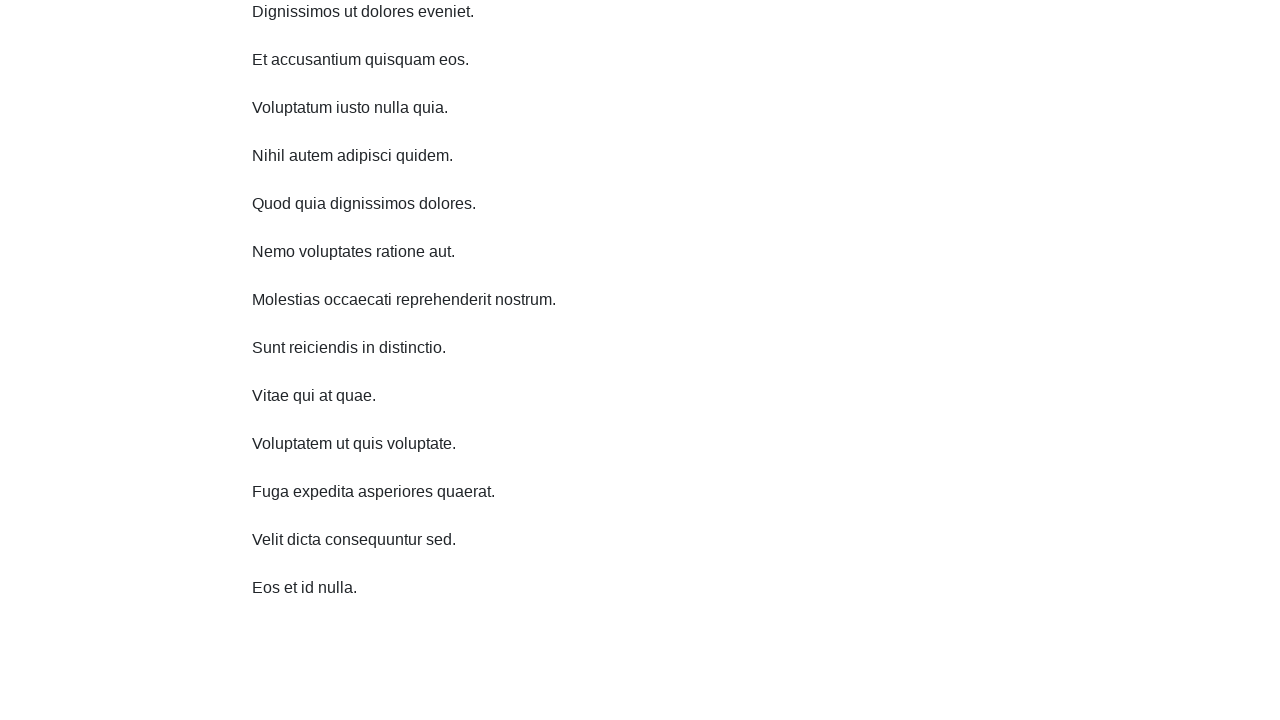

Scrolled down 750 pixels (iteration 7/10)
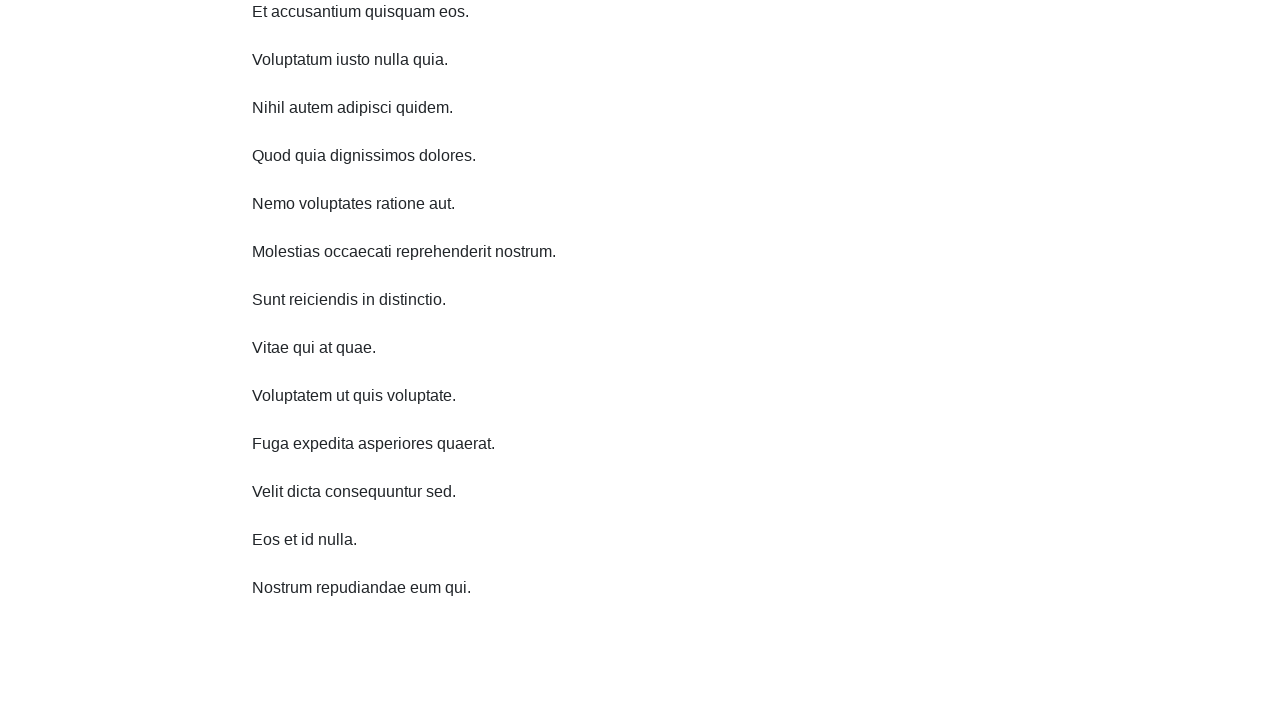

Waited 300ms for content to load after scroll down (iteration 7/10)
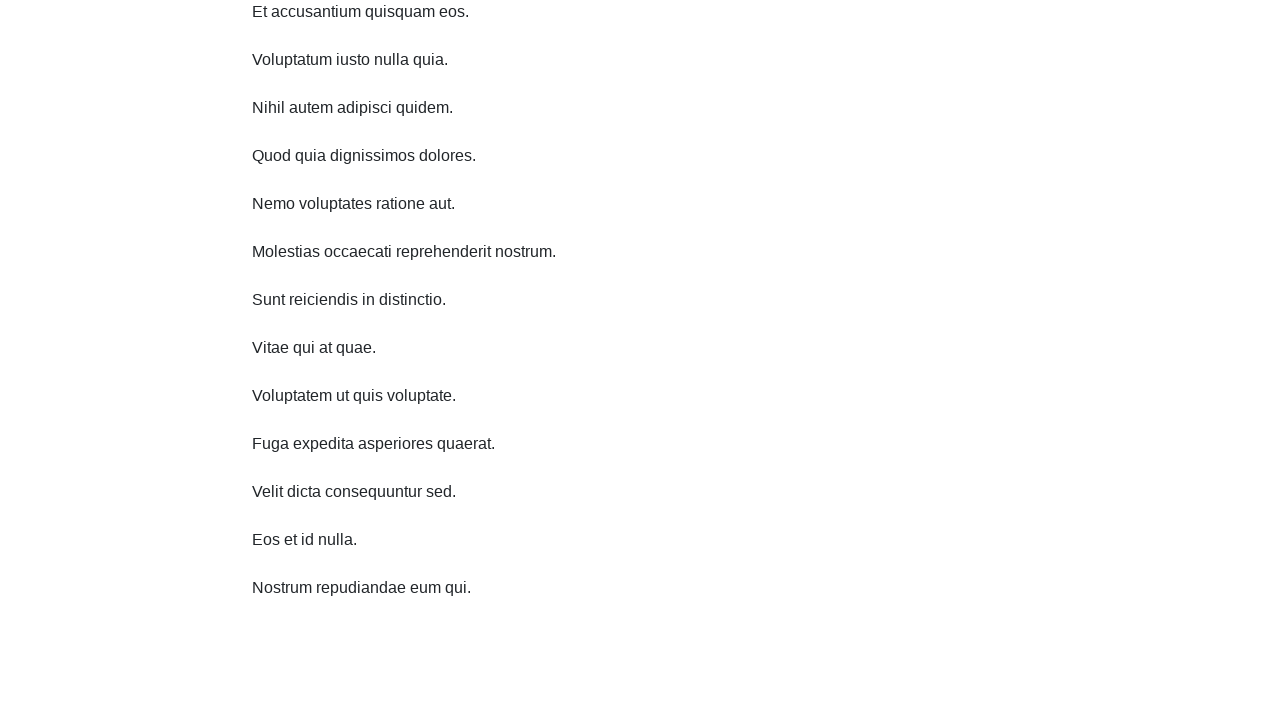

Scrolled down 750 pixels (iteration 8/10)
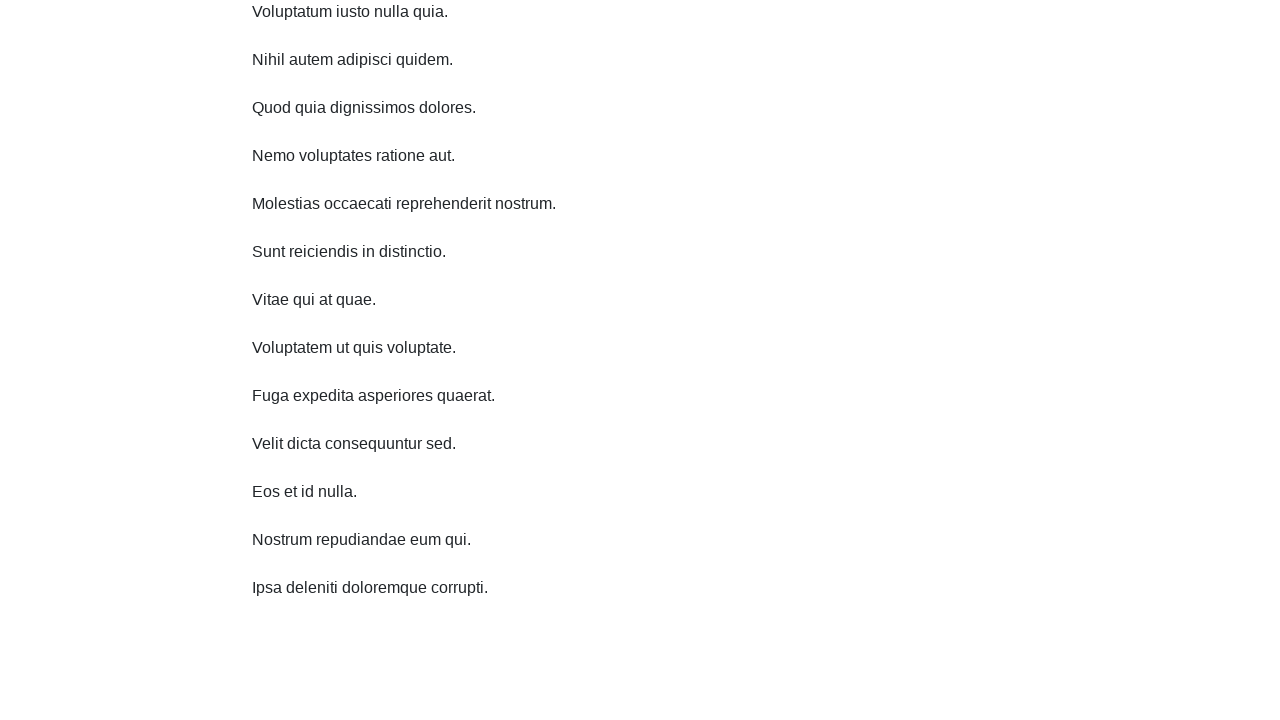

Waited 300ms for content to load after scroll down (iteration 8/10)
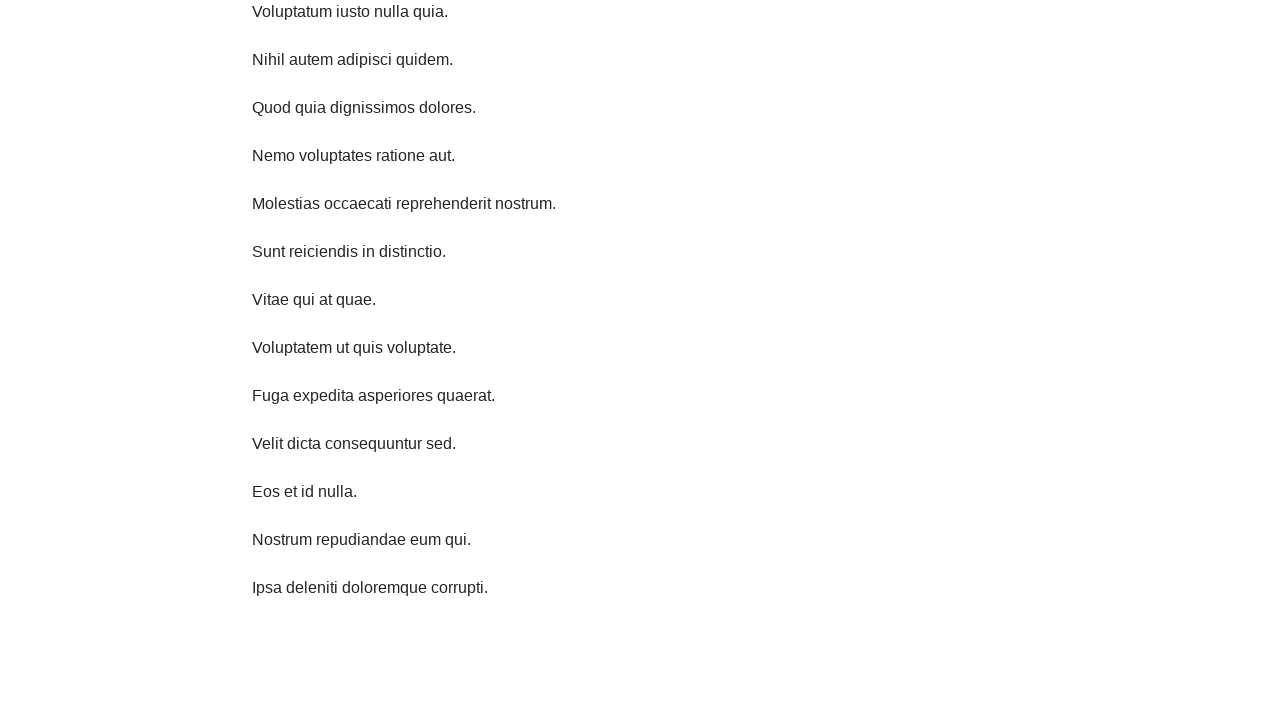

Scrolled down 750 pixels (iteration 9/10)
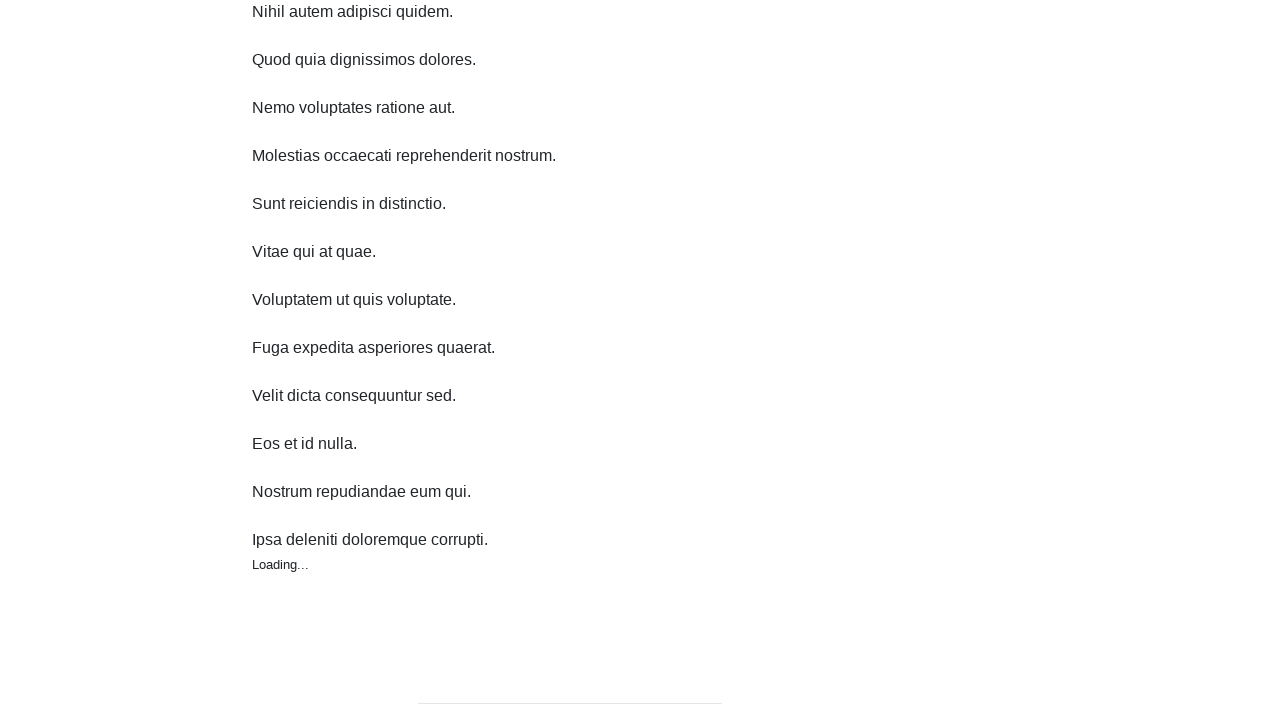

Waited 300ms for content to load after scroll down (iteration 9/10)
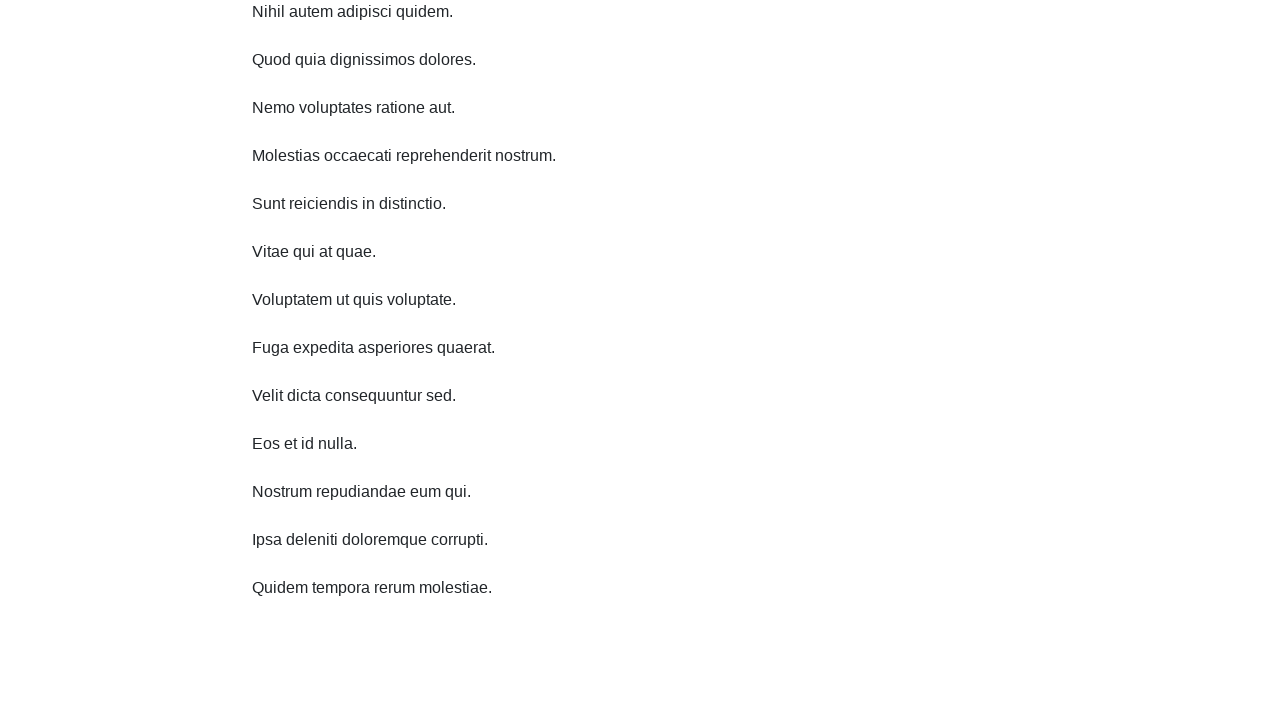

Scrolled down 750 pixels (iteration 10/10)
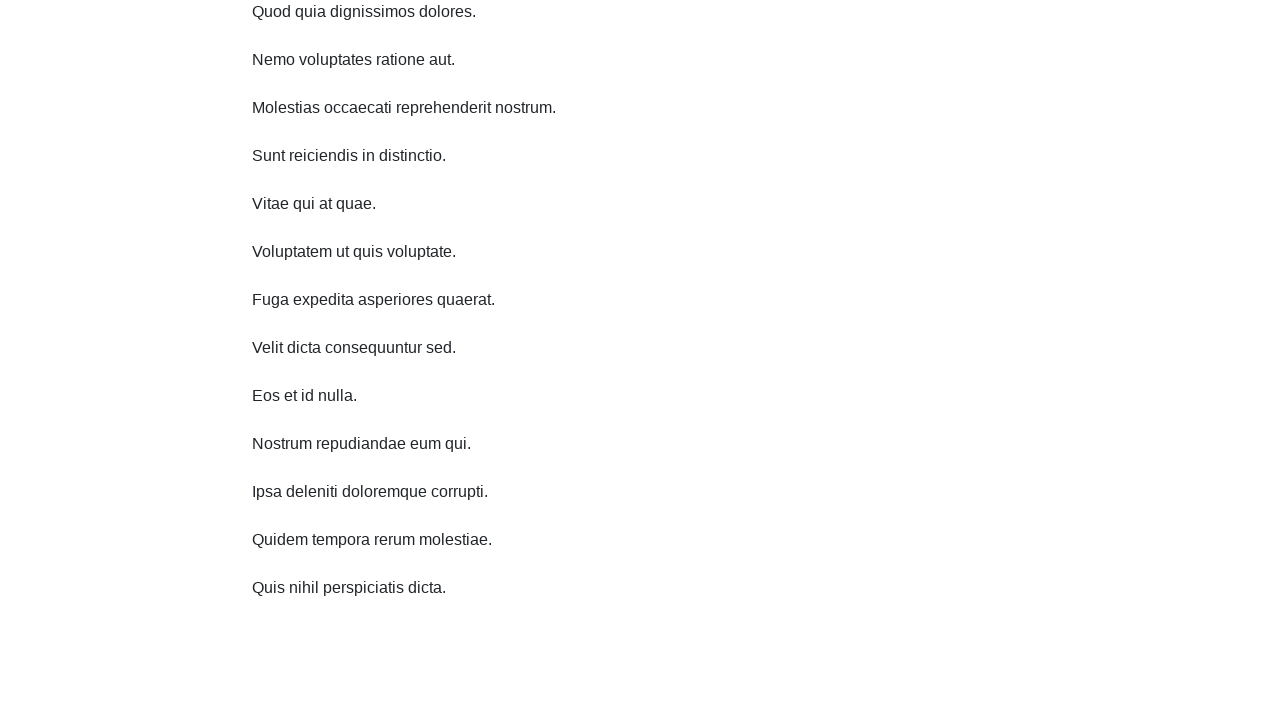

Waited 300ms for content to load after scroll down (iteration 10/10)
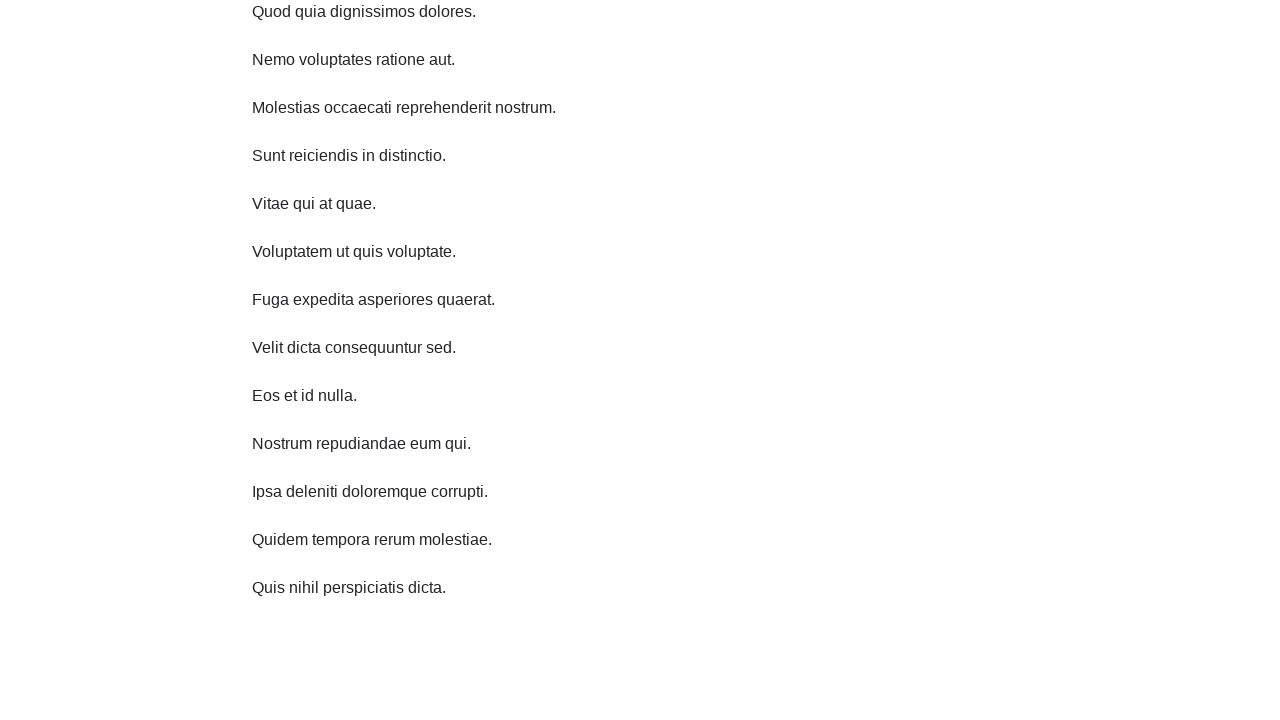

Scrolled up 750 pixels (iteration 1/10)
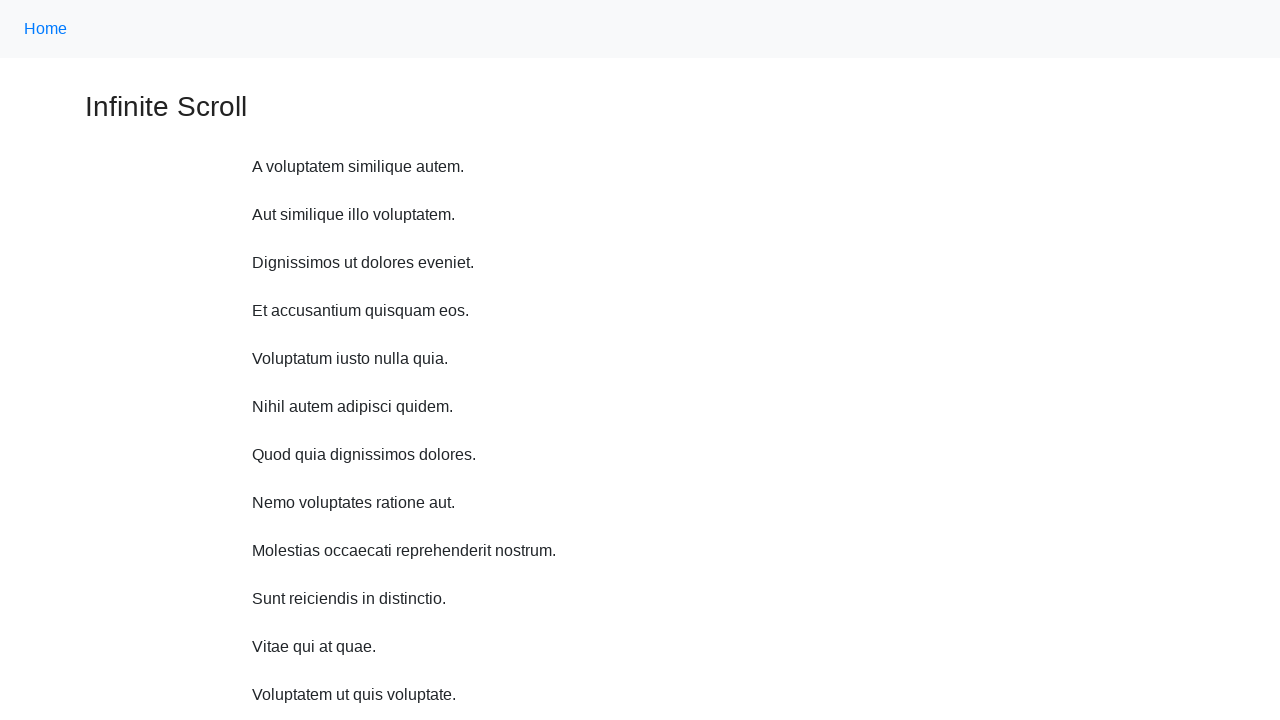

Waited 300ms between scrolls (iteration 1/10)
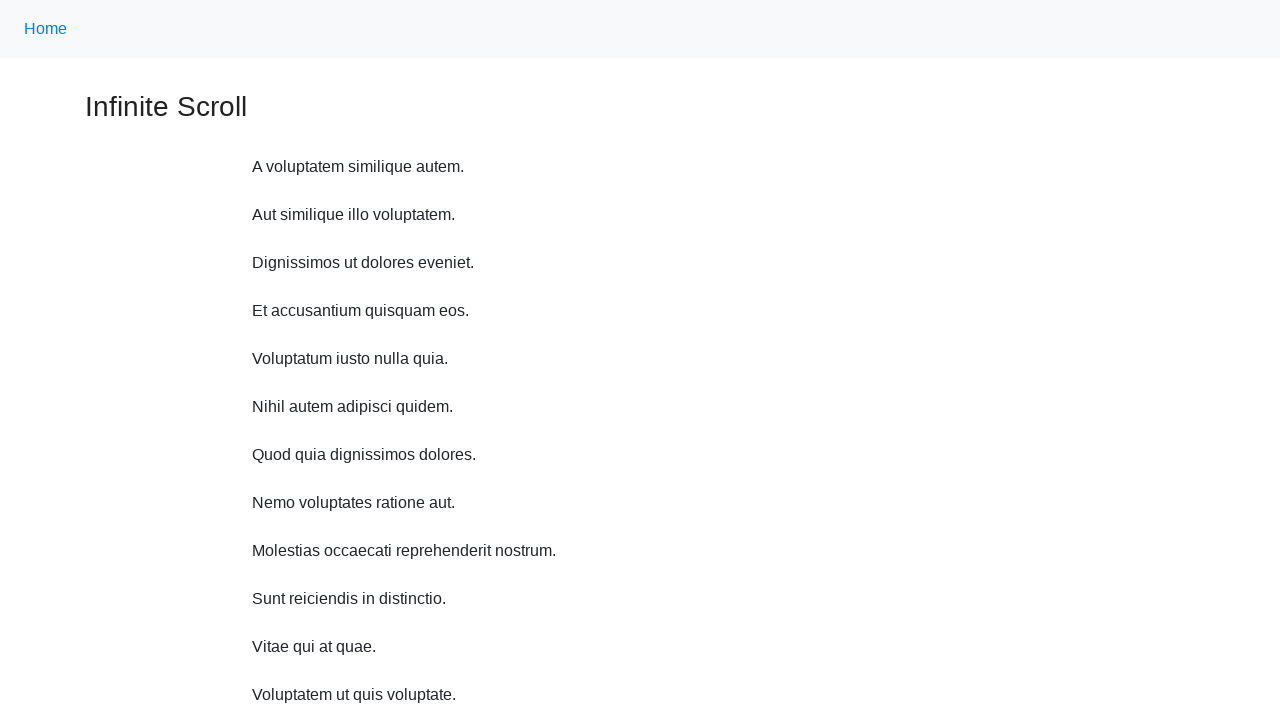

Scrolled up 750 pixels (iteration 2/10)
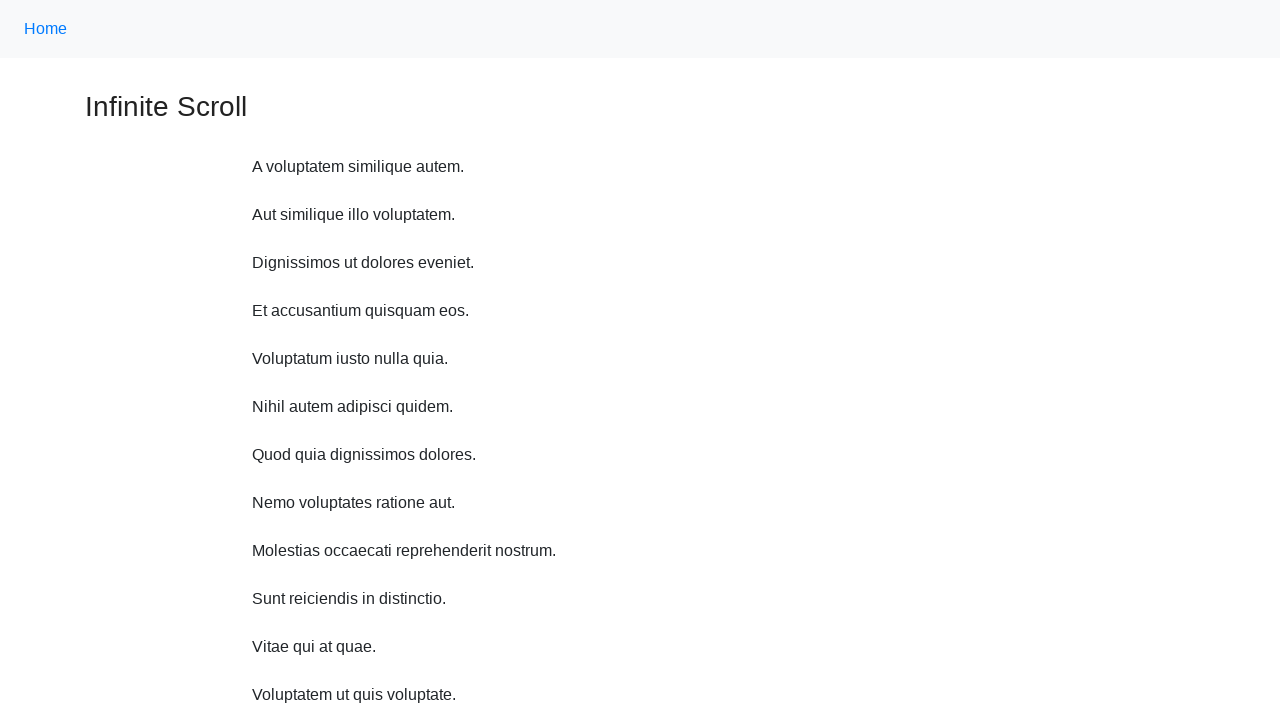

Waited 300ms between scrolls (iteration 2/10)
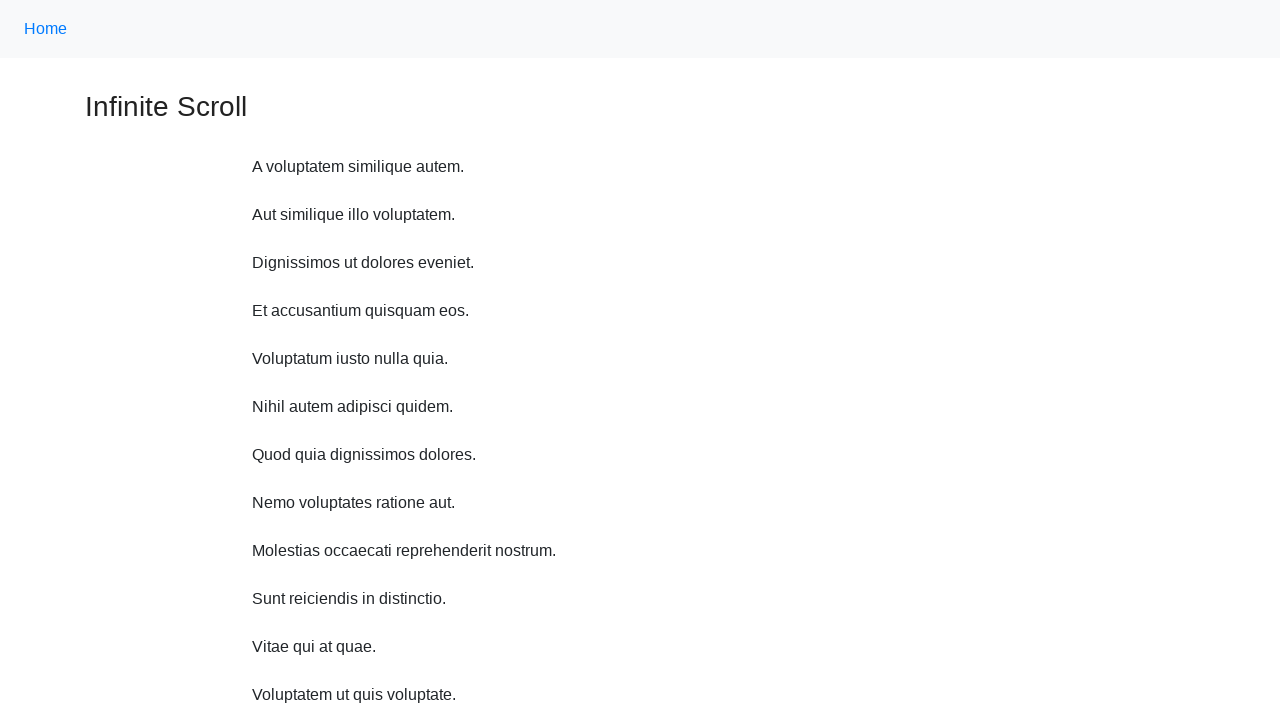

Scrolled up 750 pixels (iteration 3/10)
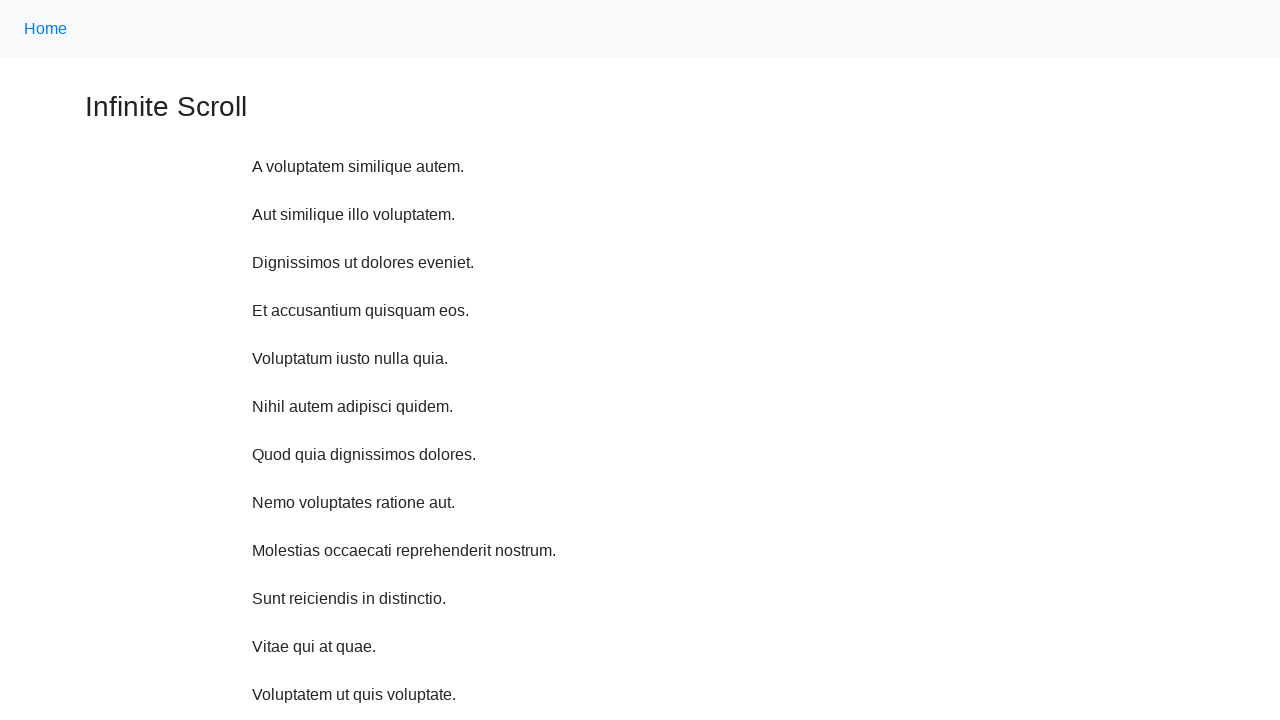

Waited 300ms between scrolls (iteration 3/10)
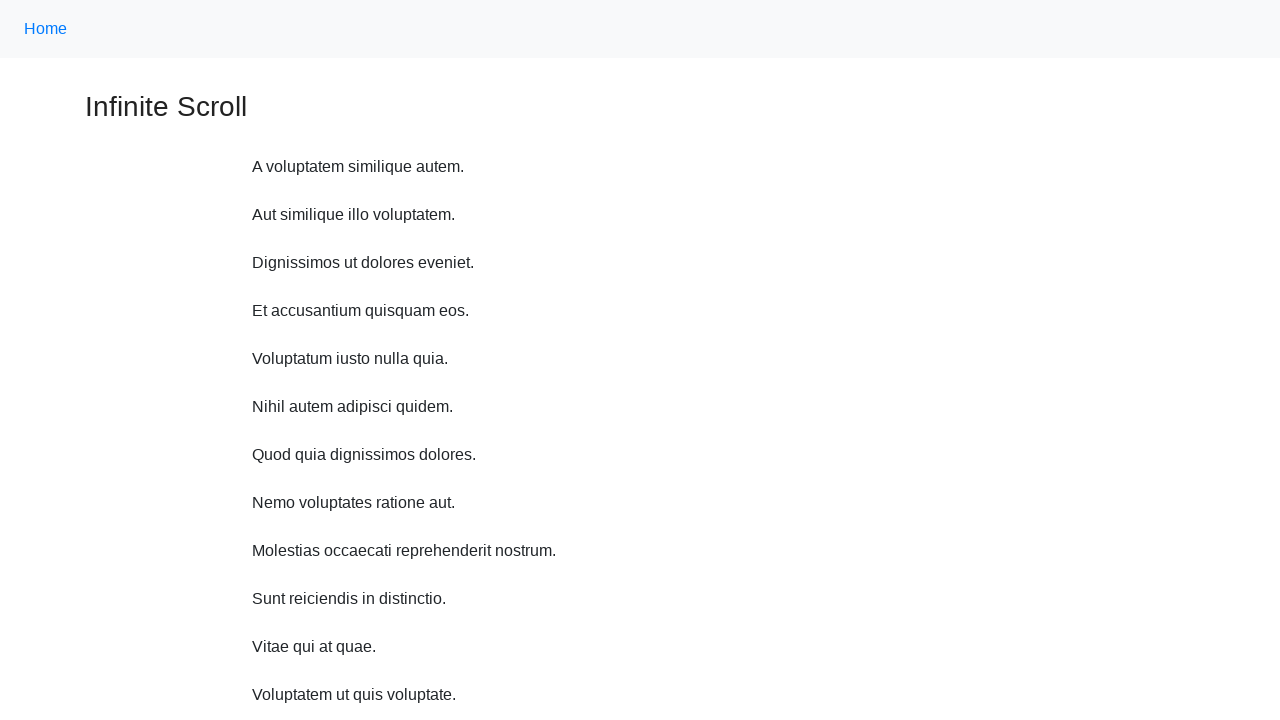

Scrolled up 750 pixels (iteration 4/10)
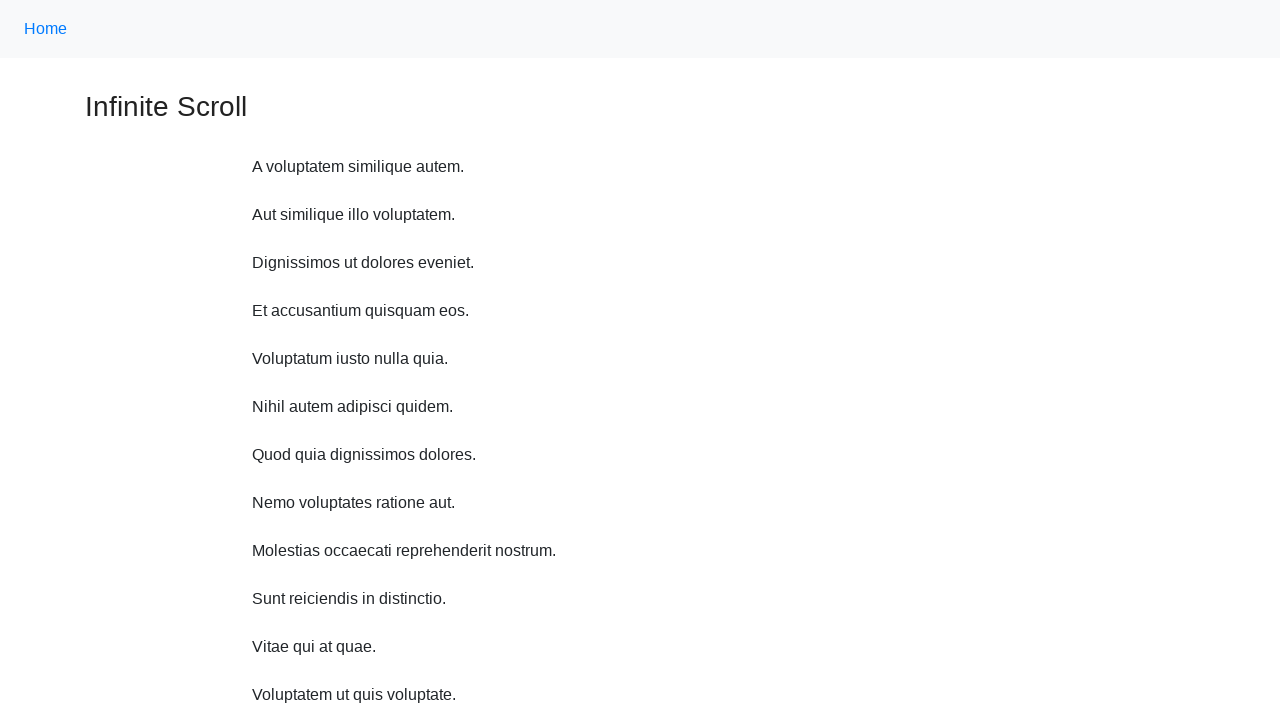

Waited 300ms between scrolls (iteration 4/10)
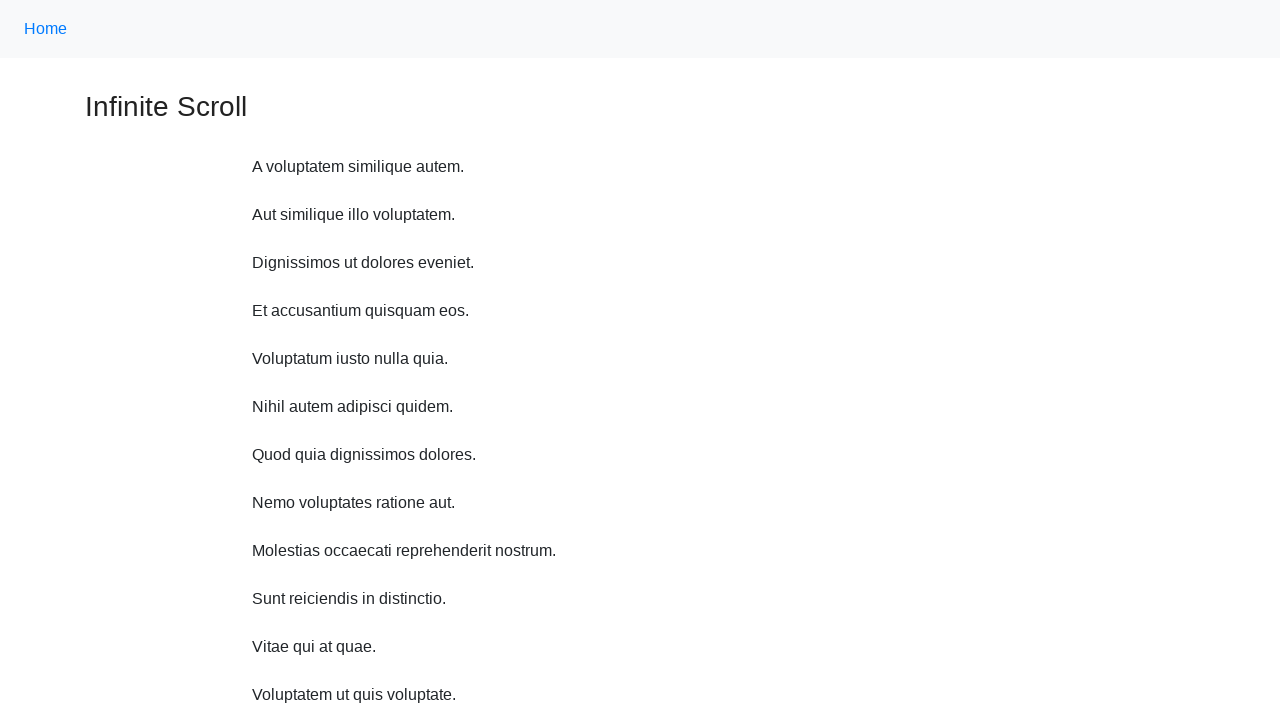

Scrolled up 750 pixels (iteration 5/10)
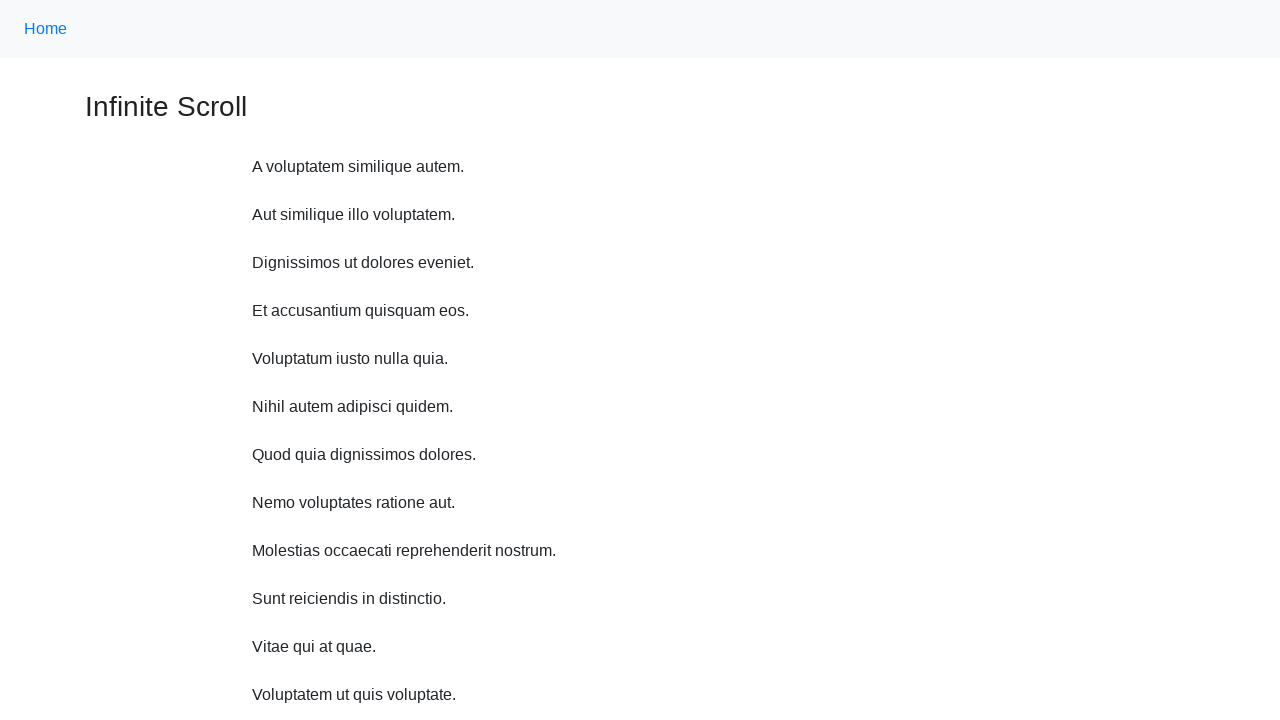

Waited 300ms between scrolls (iteration 5/10)
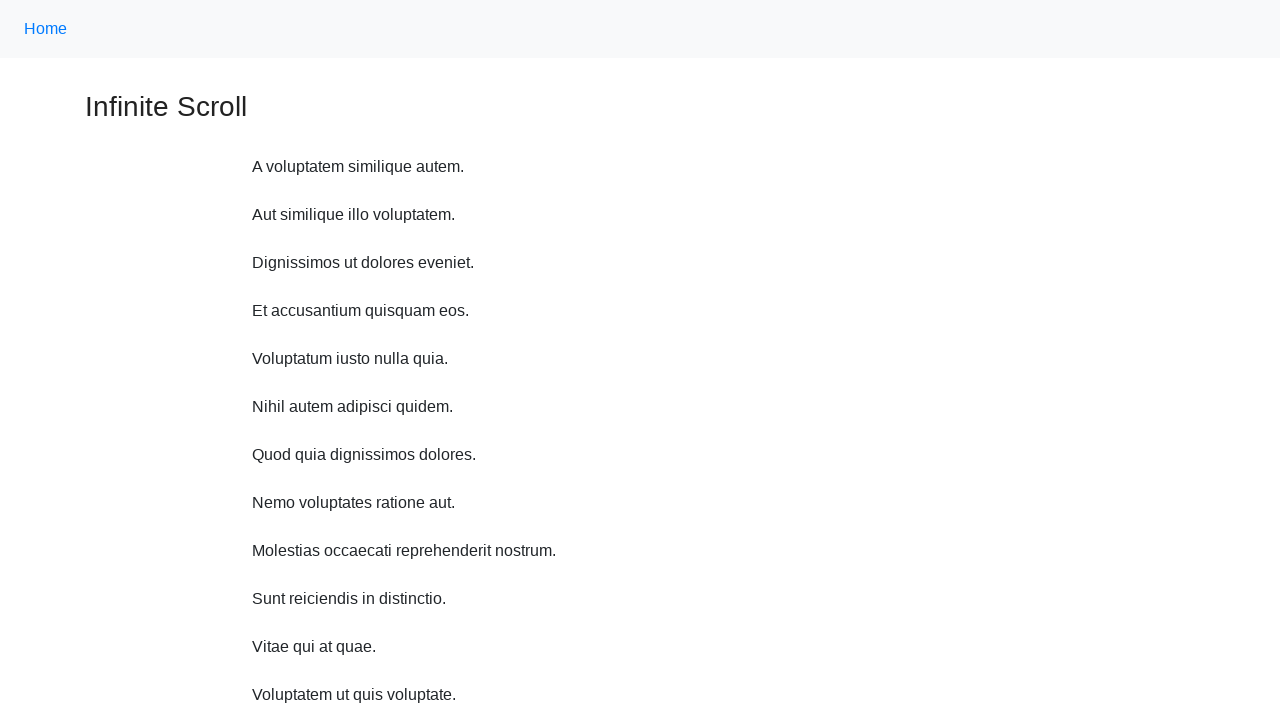

Scrolled up 750 pixels (iteration 6/10)
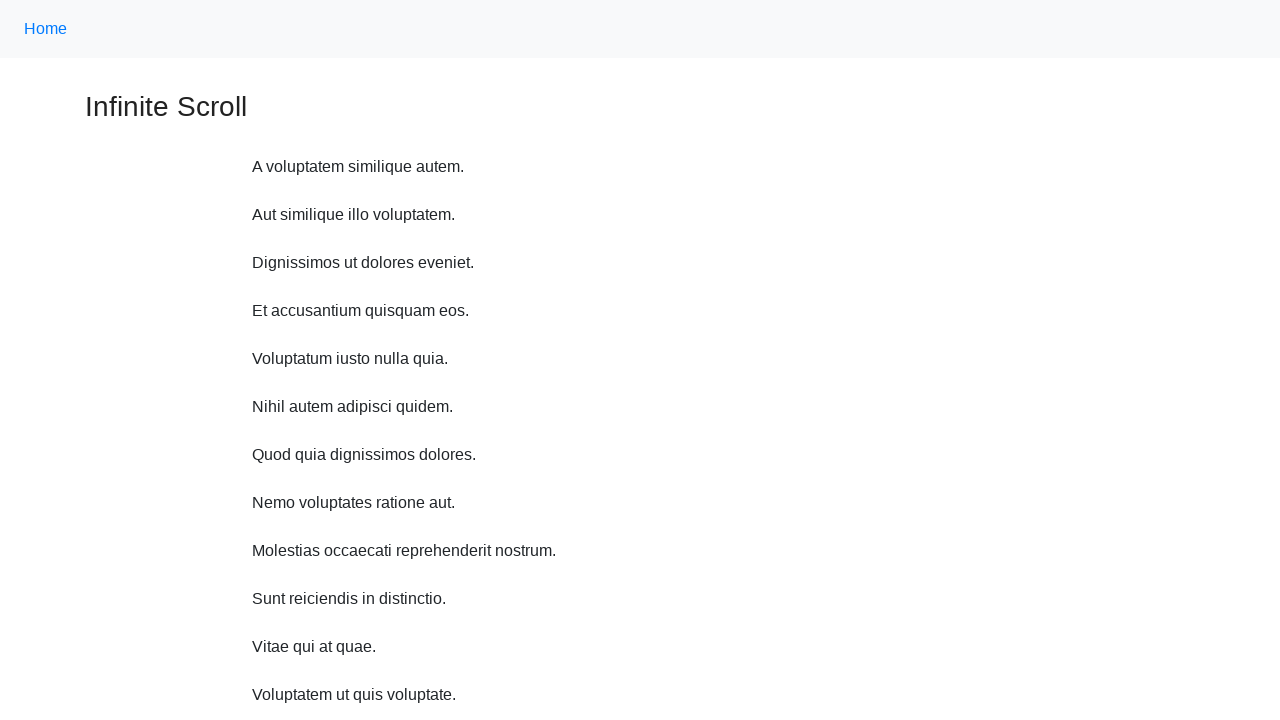

Waited 300ms between scrolls (iteration 6/10)
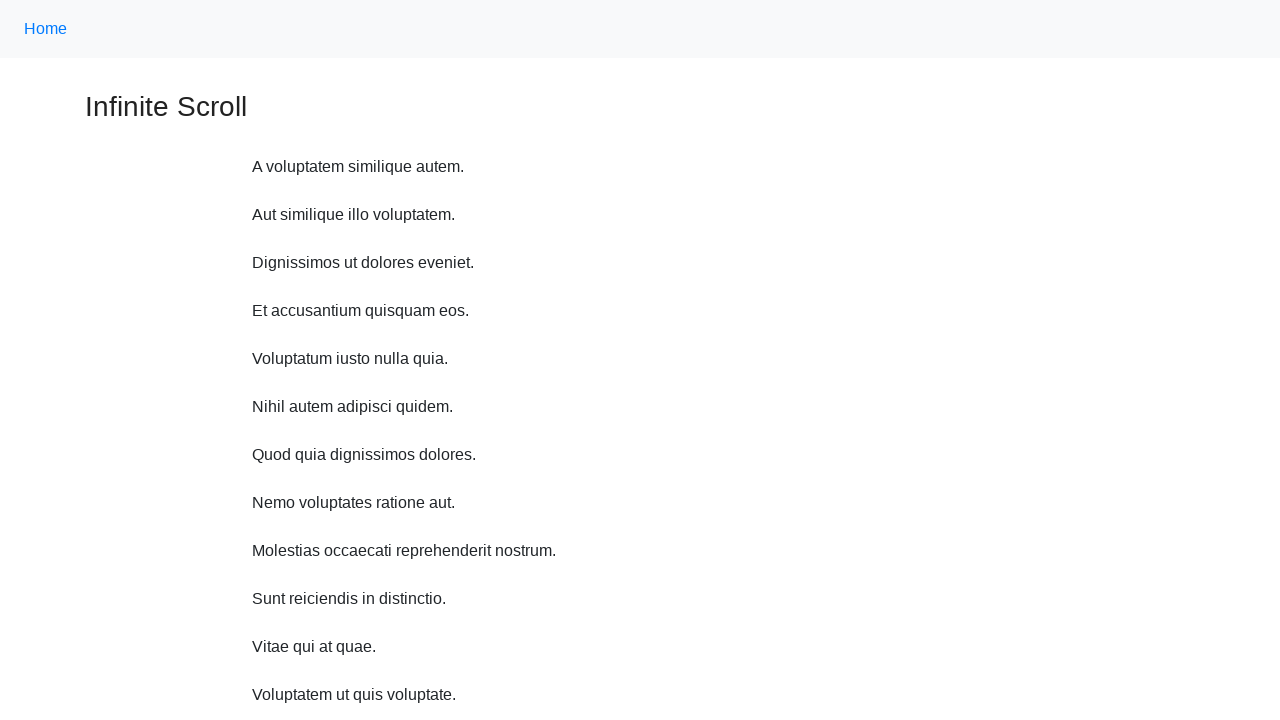

Scrolled up 750 pixels (iteration 7/10)
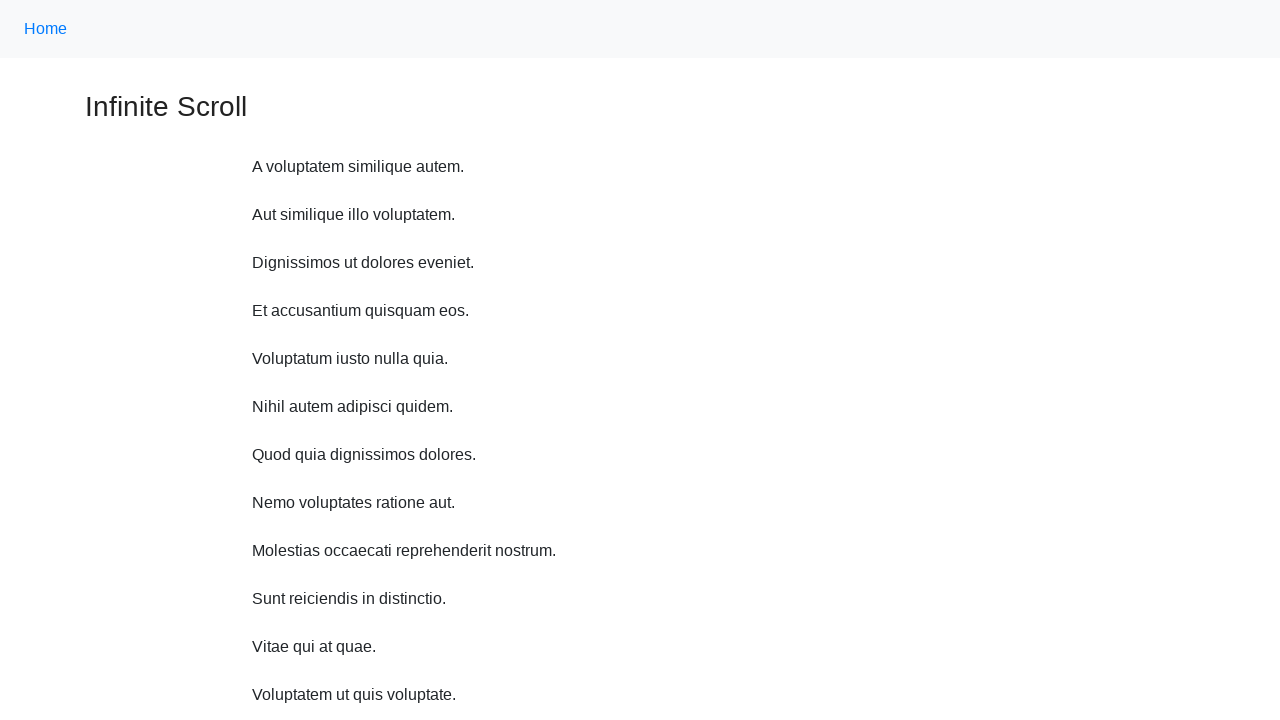

Waited 300ms between scrolls (iteration 7/10)
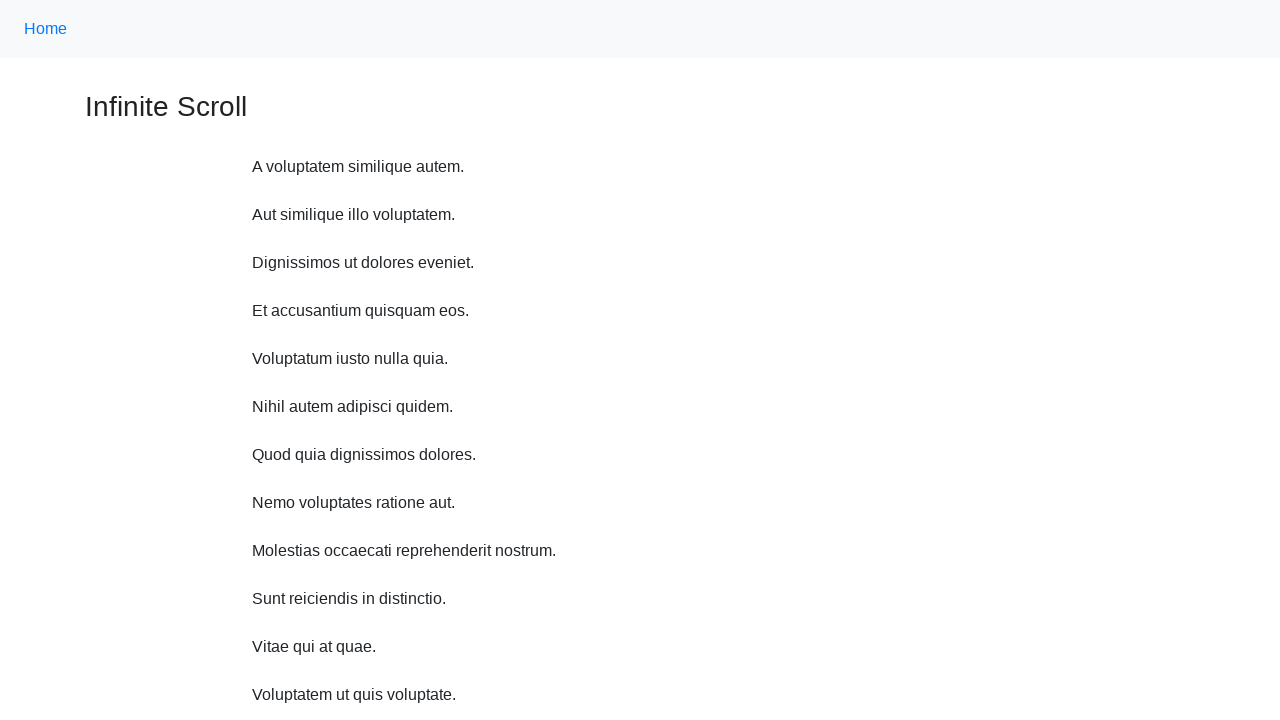

Scrolled up 750 pixels (iteration 8/10)
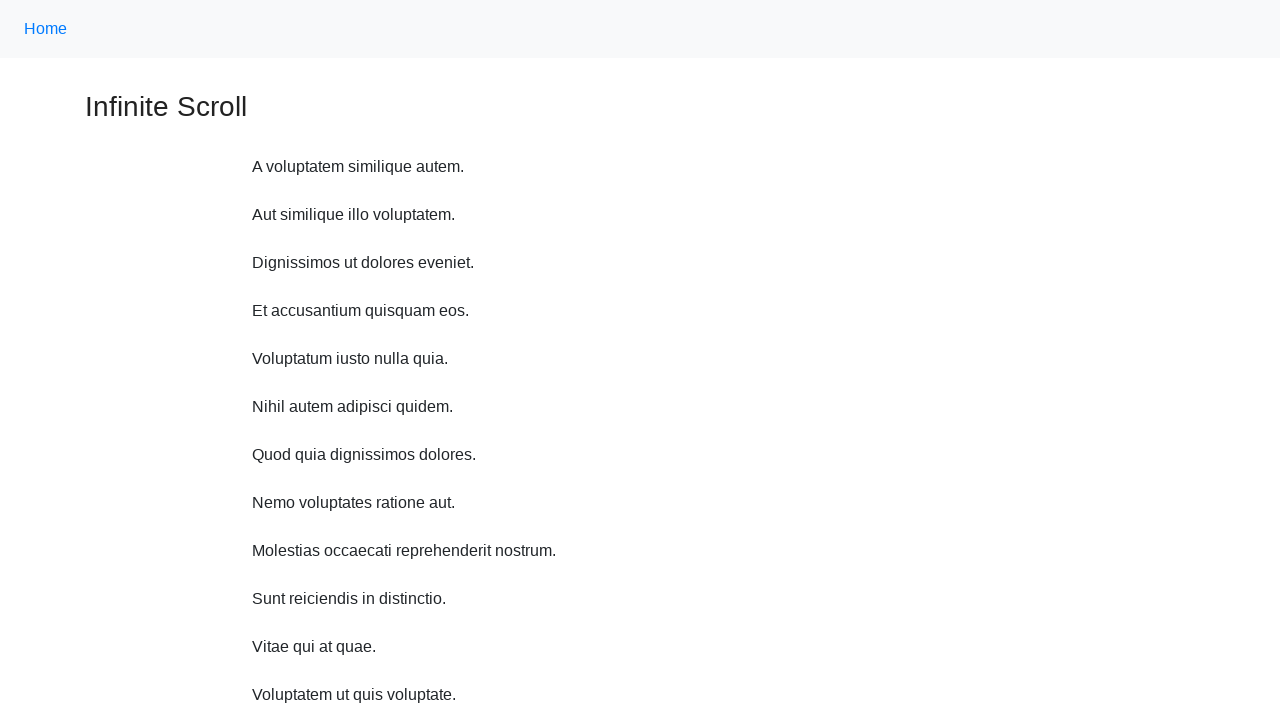

Waited 300ms between scrolls (iteration 8/10)
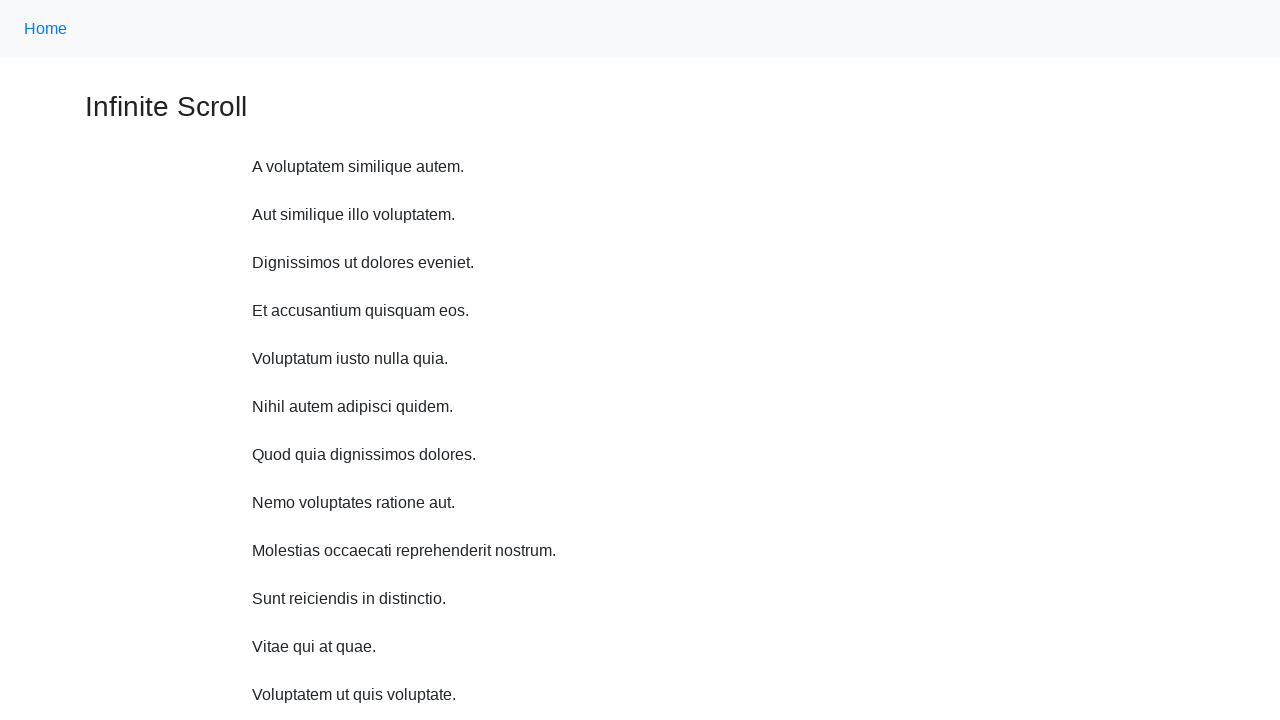

Scrolled up 750 pixels (iteration 9/10)
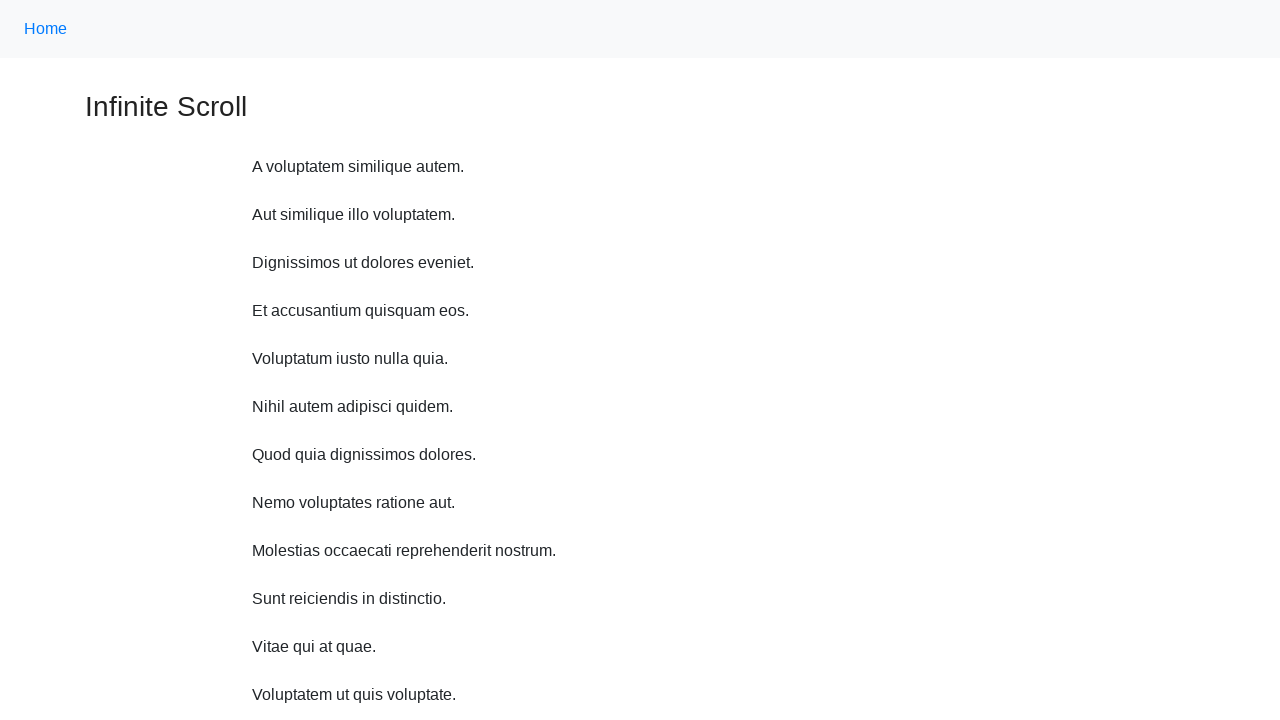

Waited 300ms between scrolls (iteration 9/10)
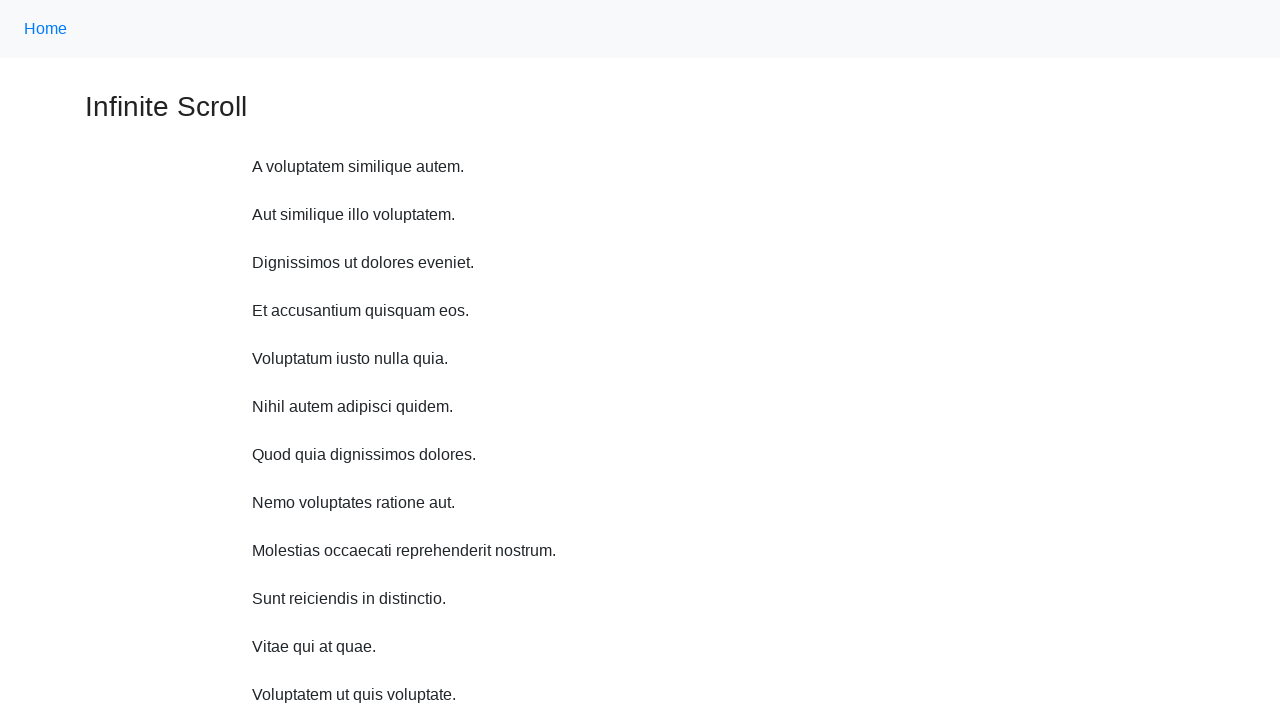

Scrolled up 750 pixels (iteration 10/10)
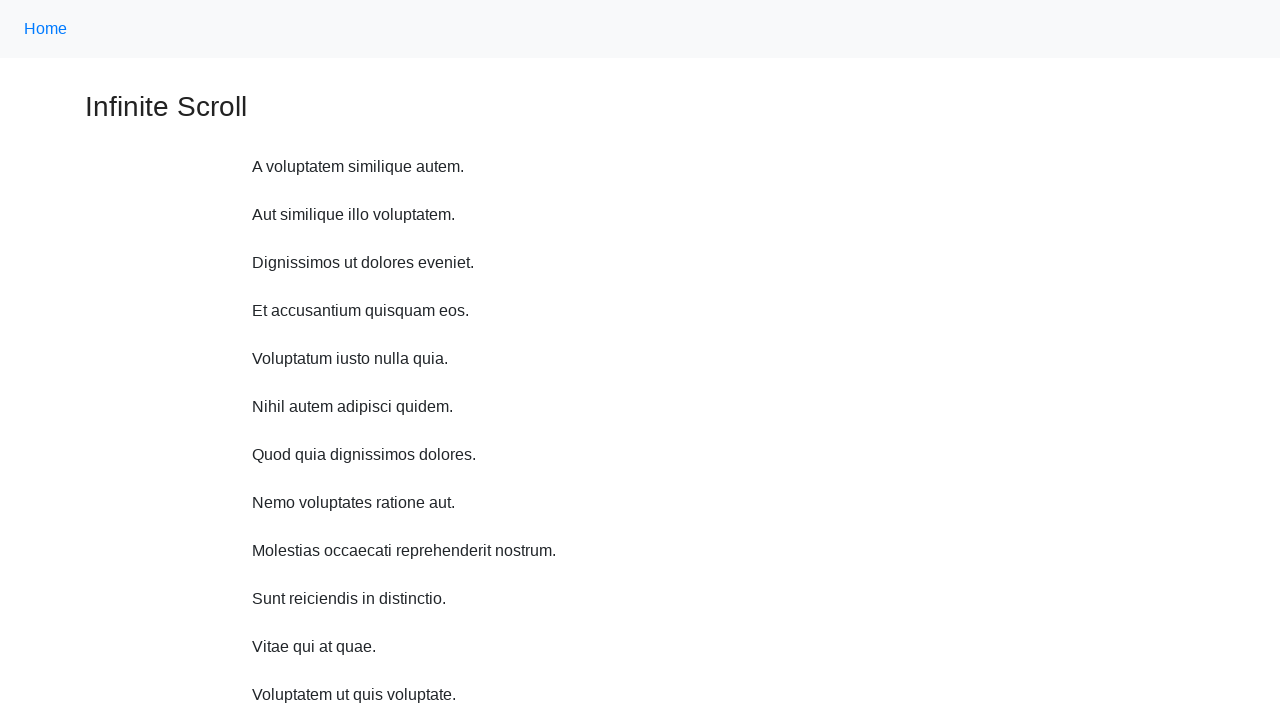

Waited 300ms between scrolls (iteration 10/10)
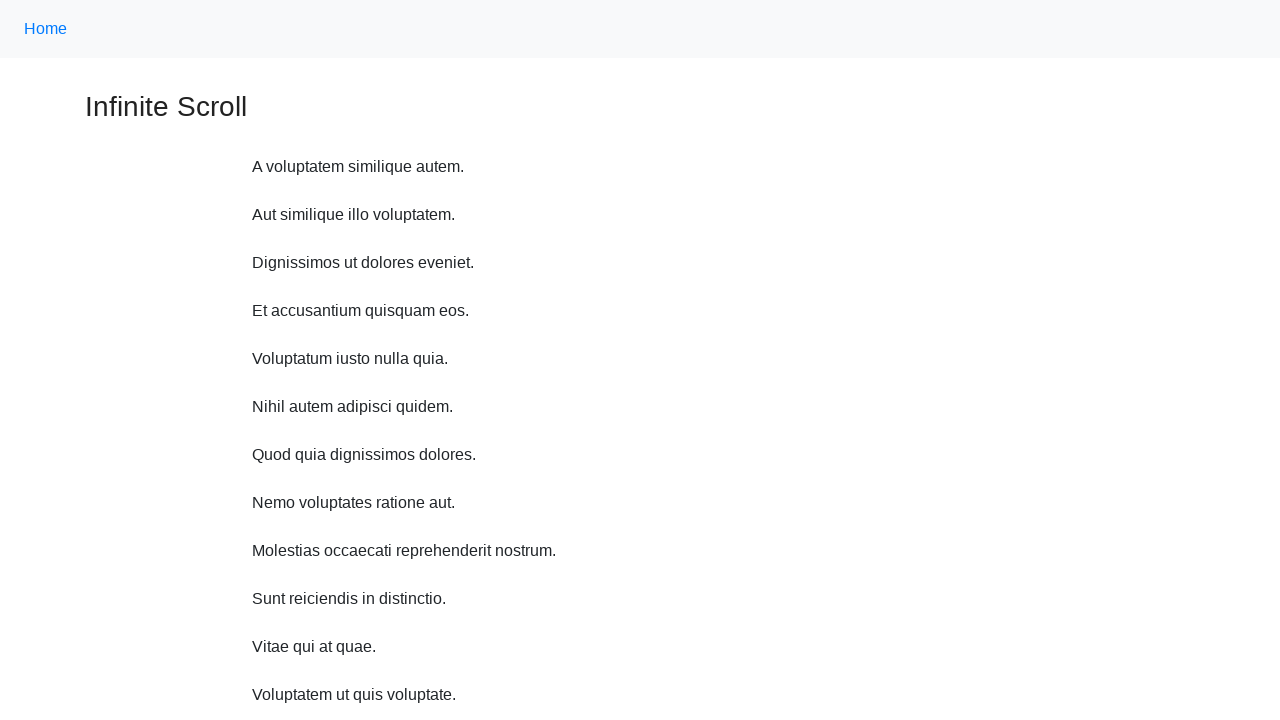

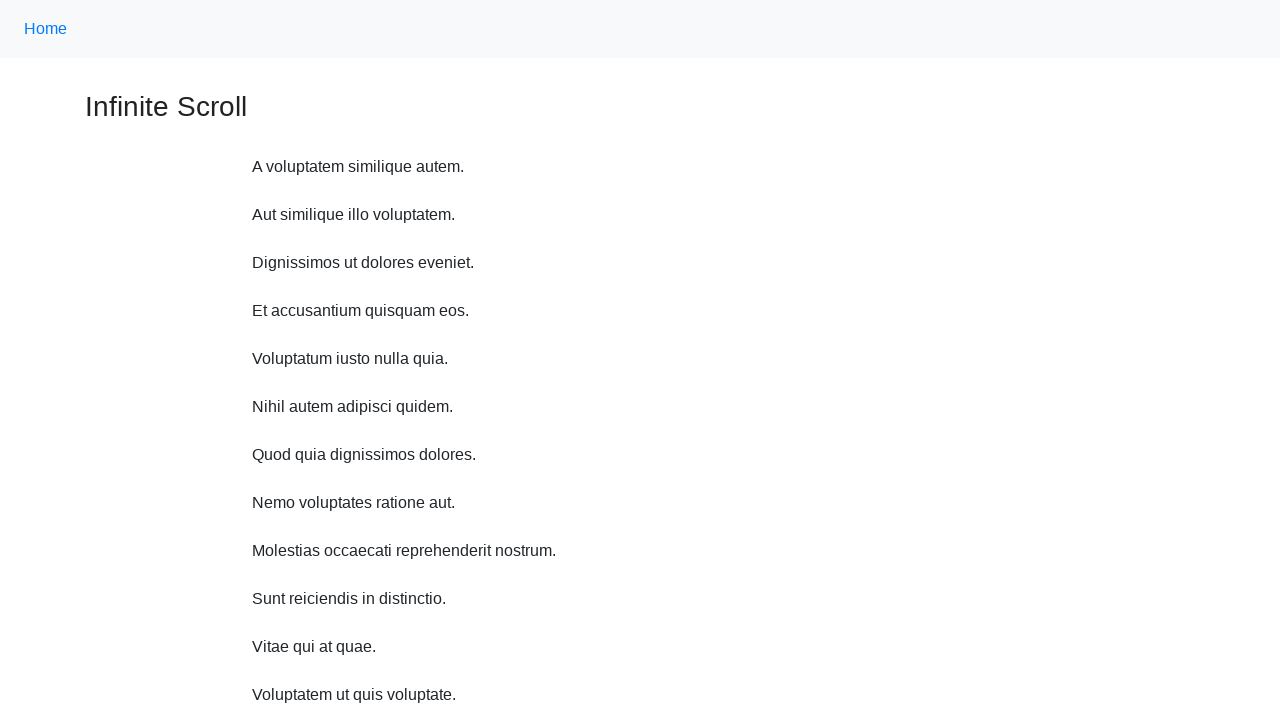